Tests the team members section of a project website by scrolling to the integrants section, clicking on GitHub profile icons for each team member, and verifying the page title and team member information is displayed correctly.

Starting URL: https://uniextremadura.github.io/proyecto-gps-asee-2022-23-gd02/

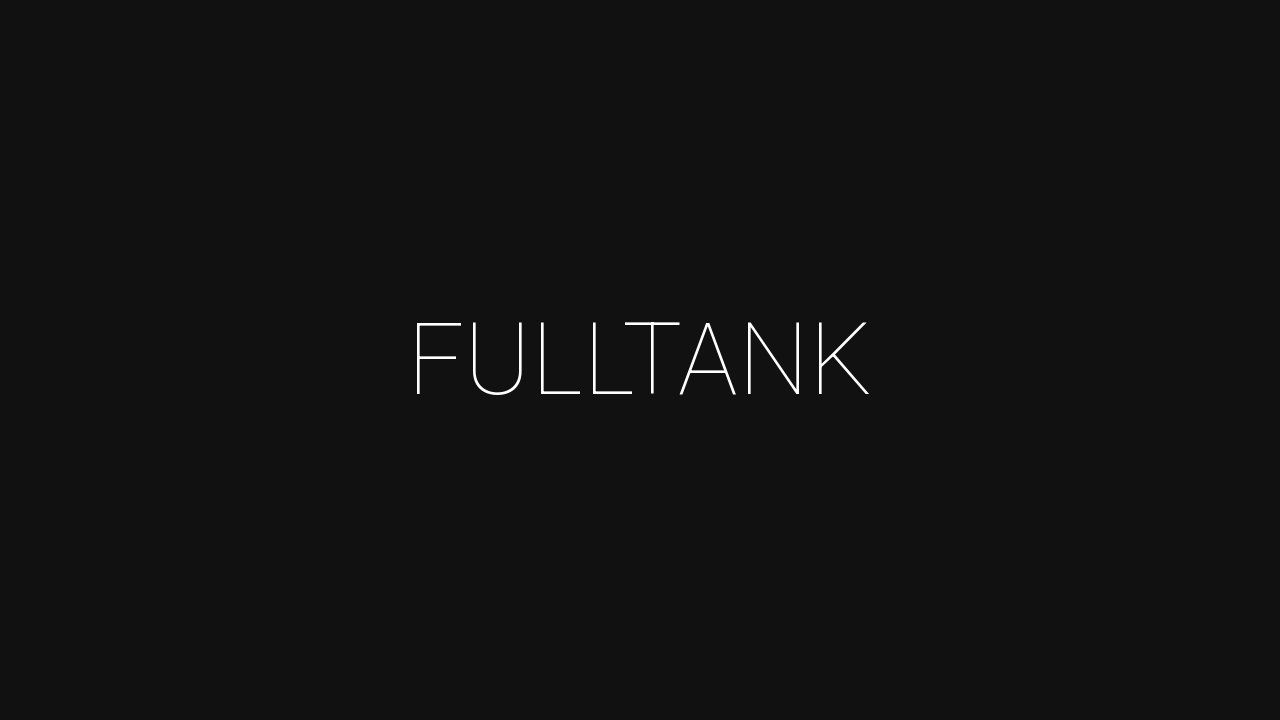

Set viewport size to 1920x1080
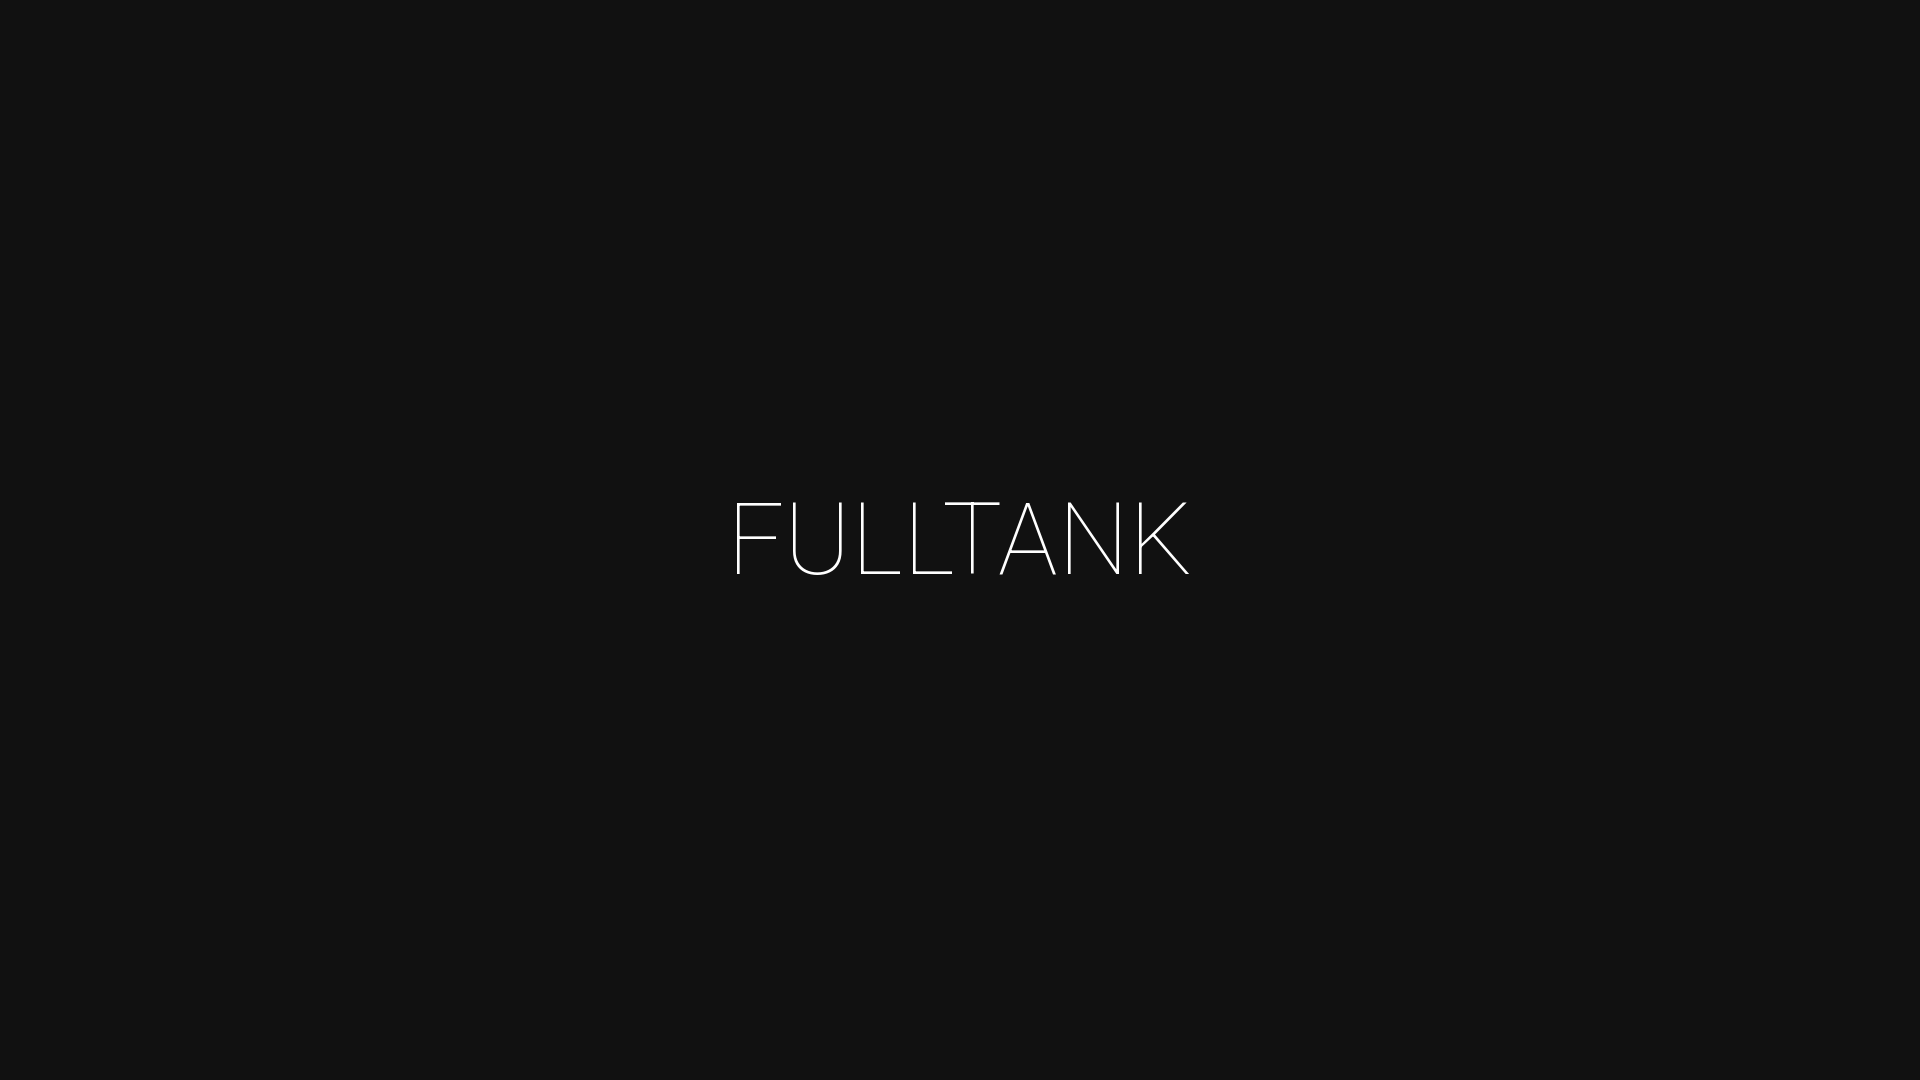

Scrolled down to team members section
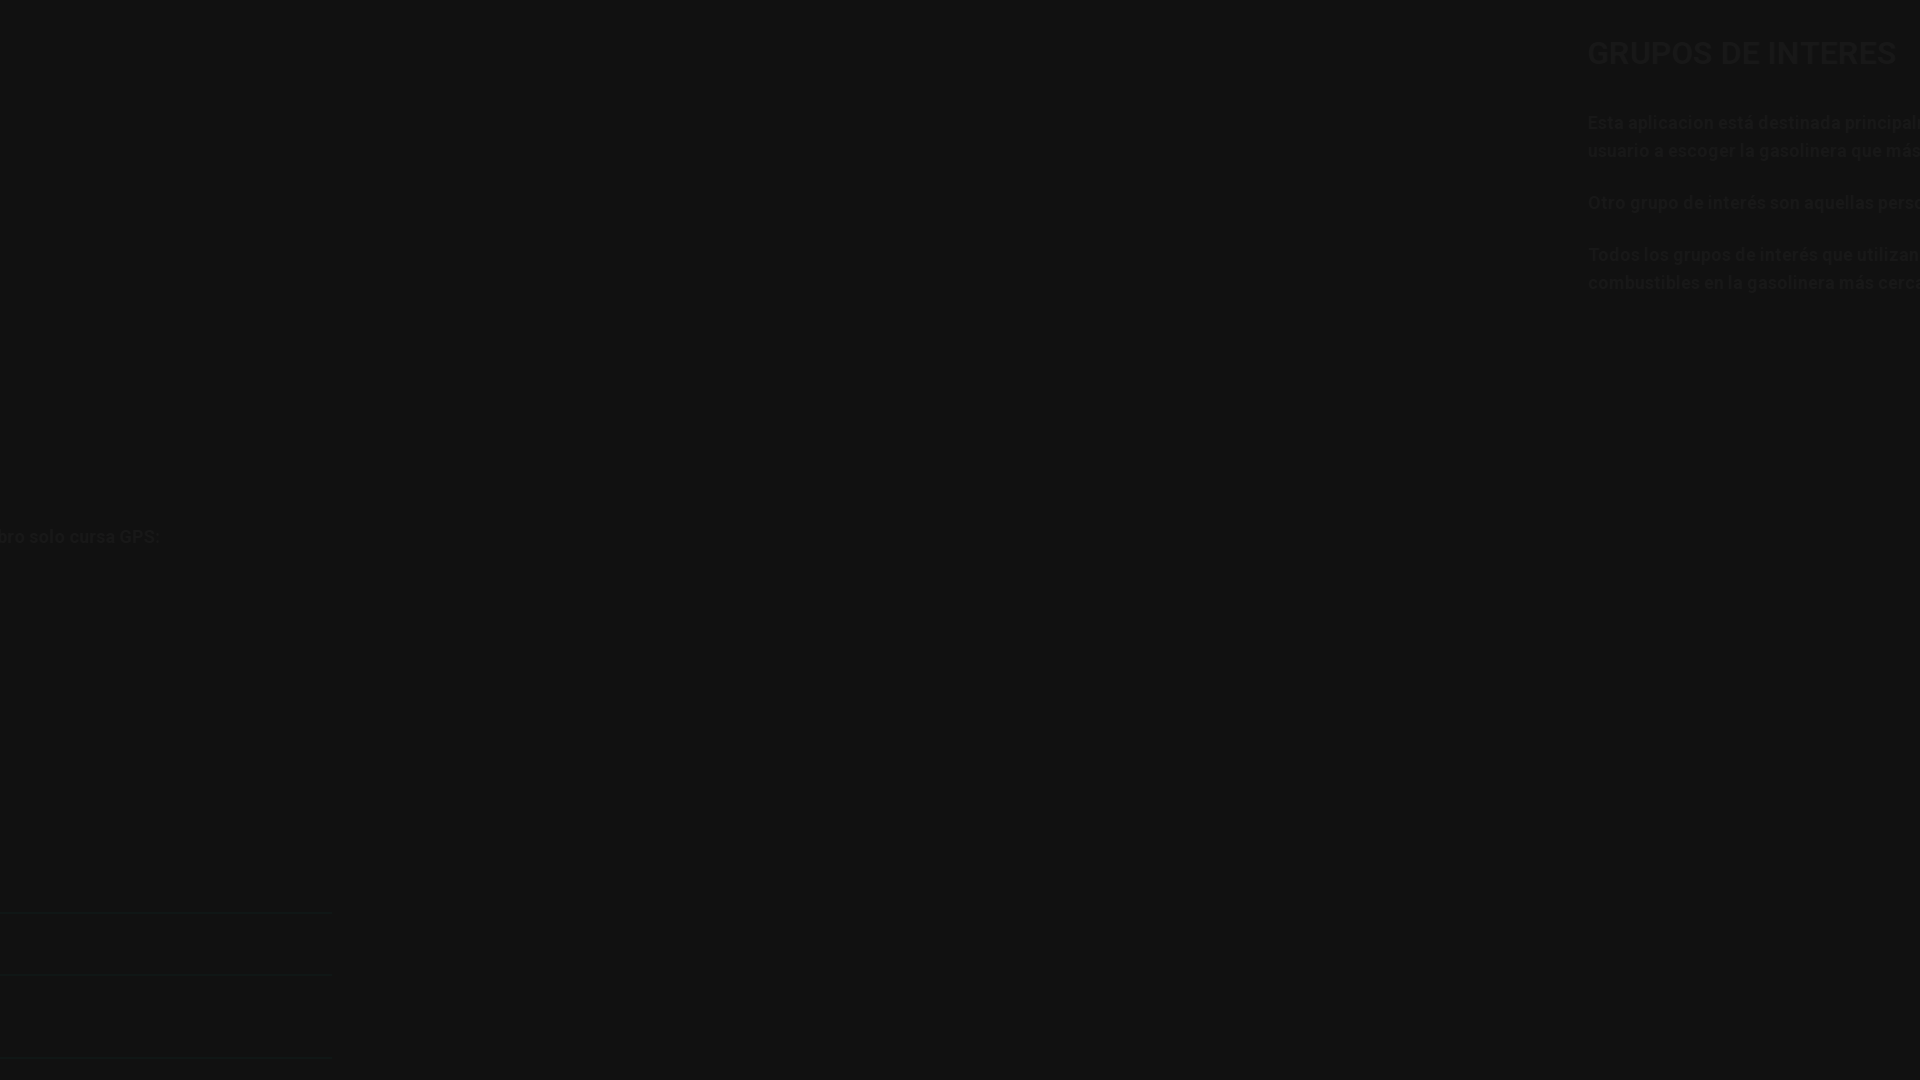

Waited 2 seconds for page to load
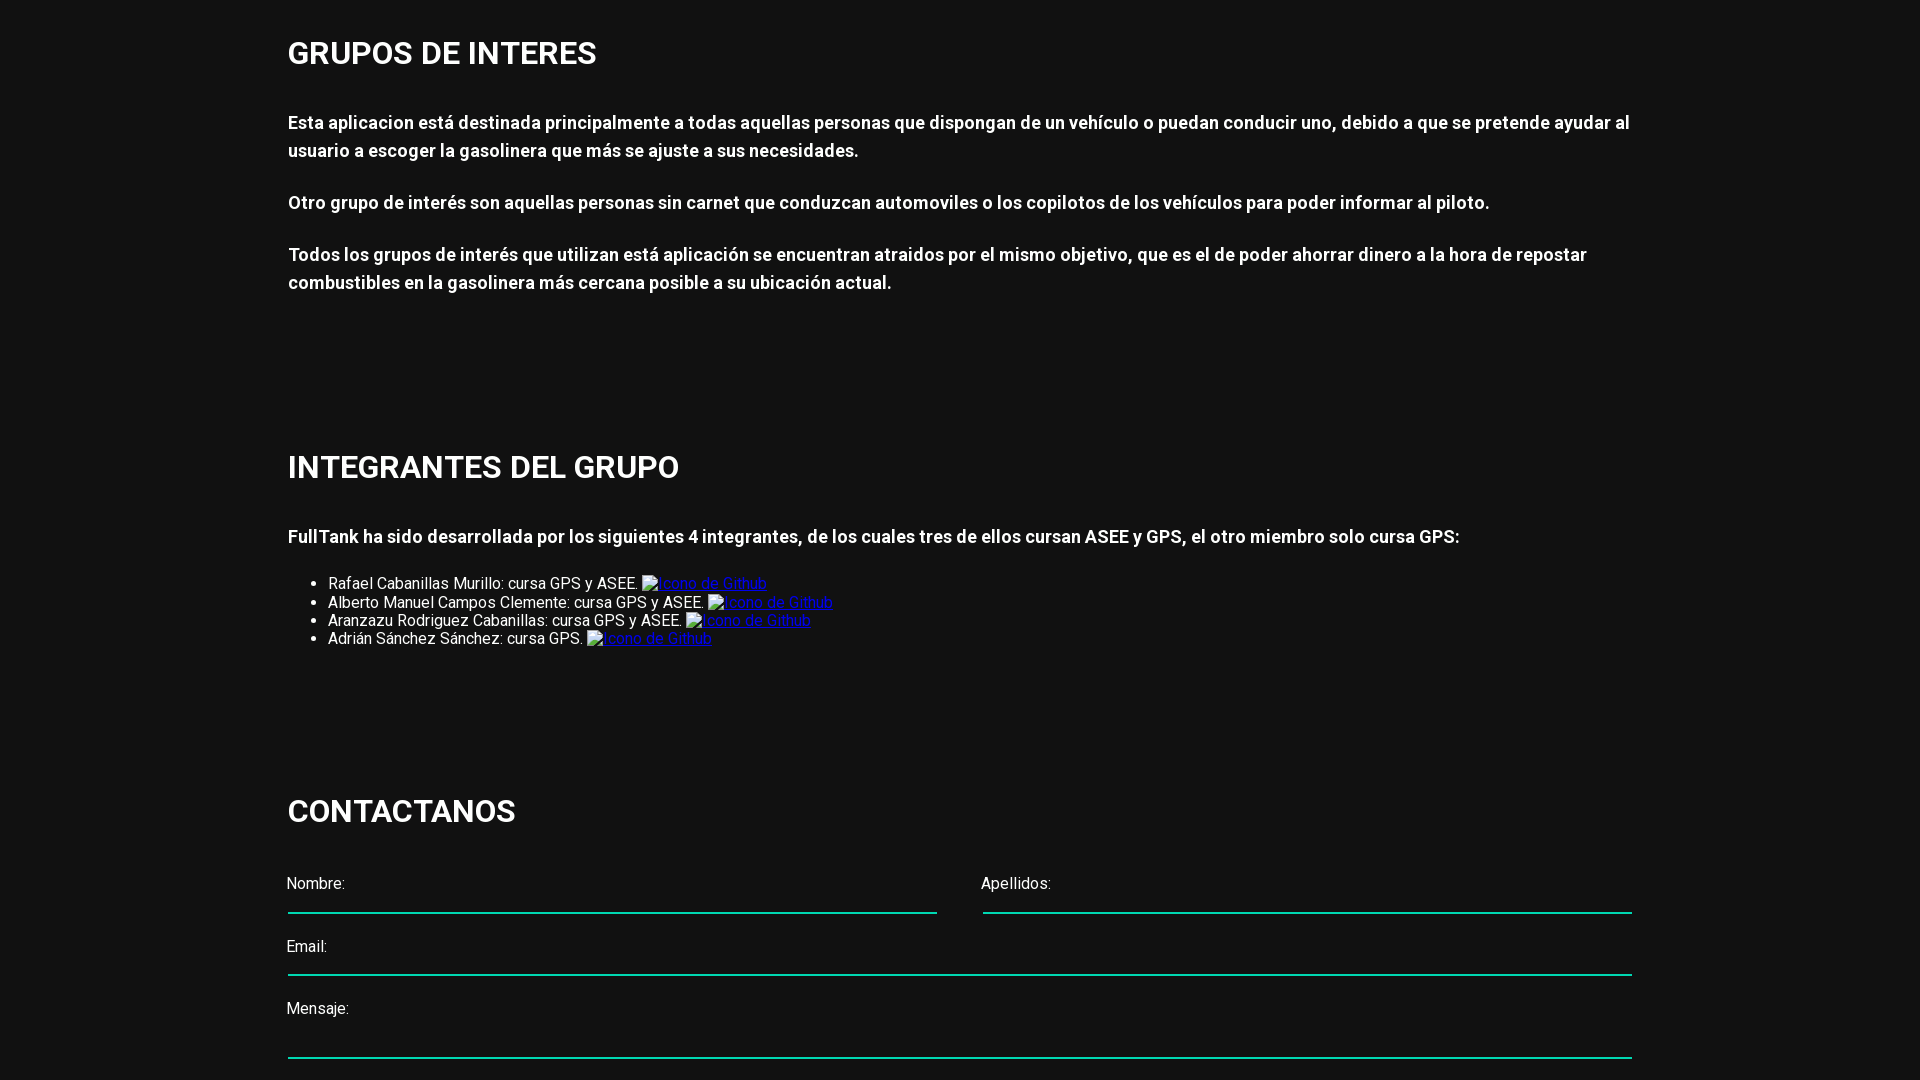

Clicked first team member's GitHub icon at (704, 584) on xpath=//img[@alt='Icono de Github']
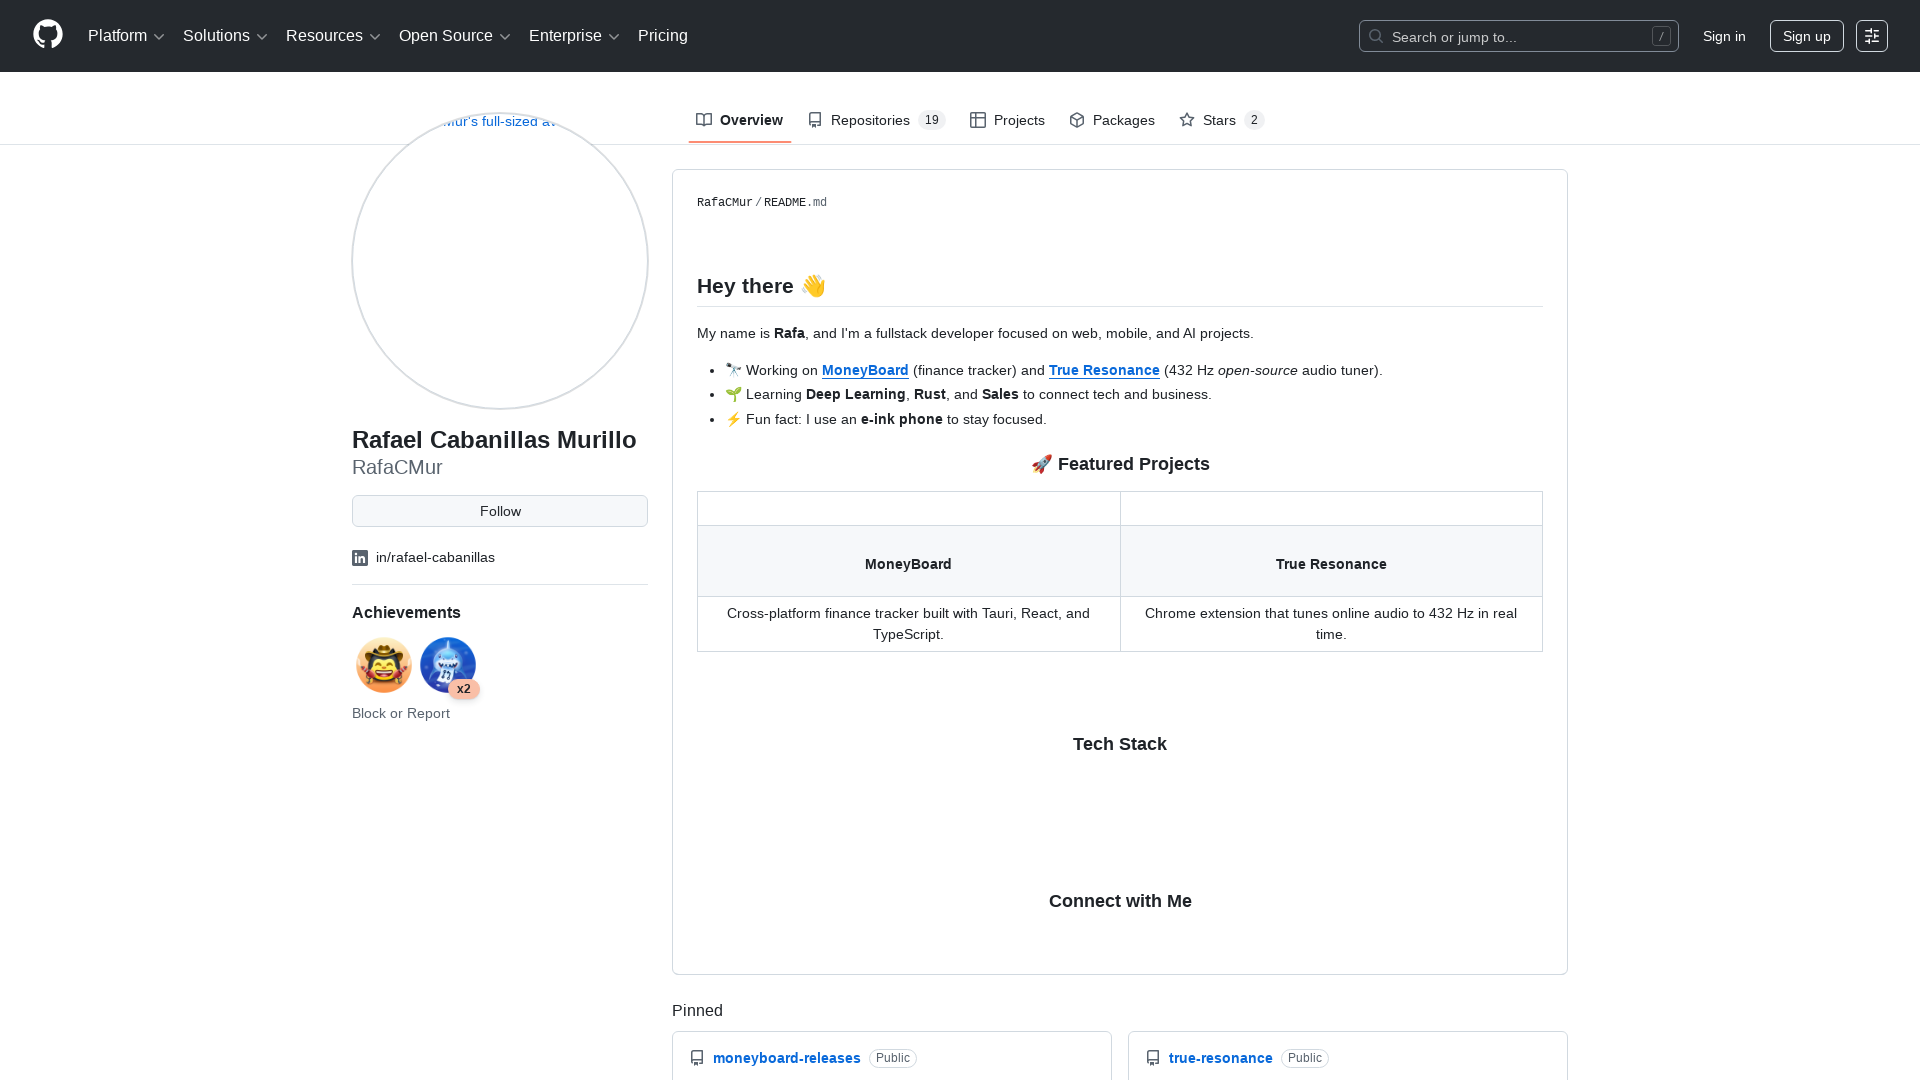

Navigated to first member's GitHub profile (RafaCMur)
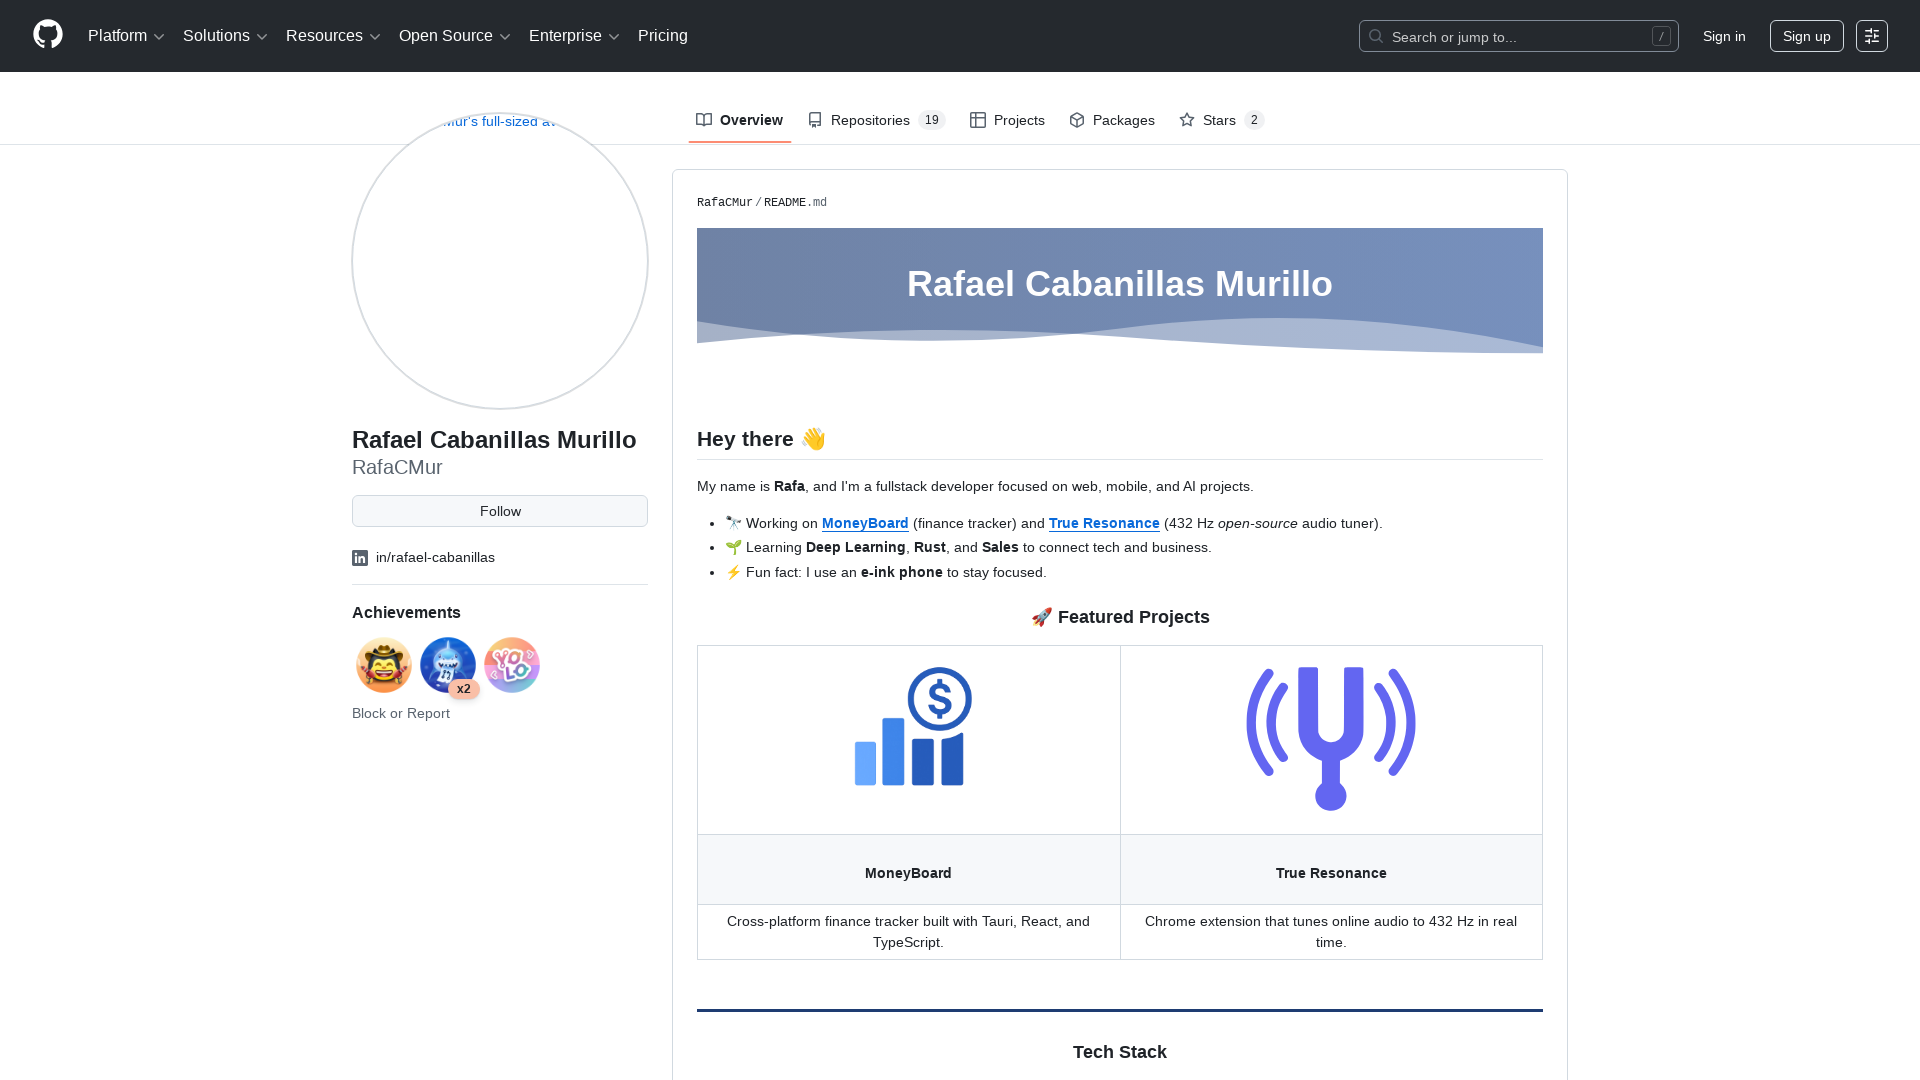

Returned to project website
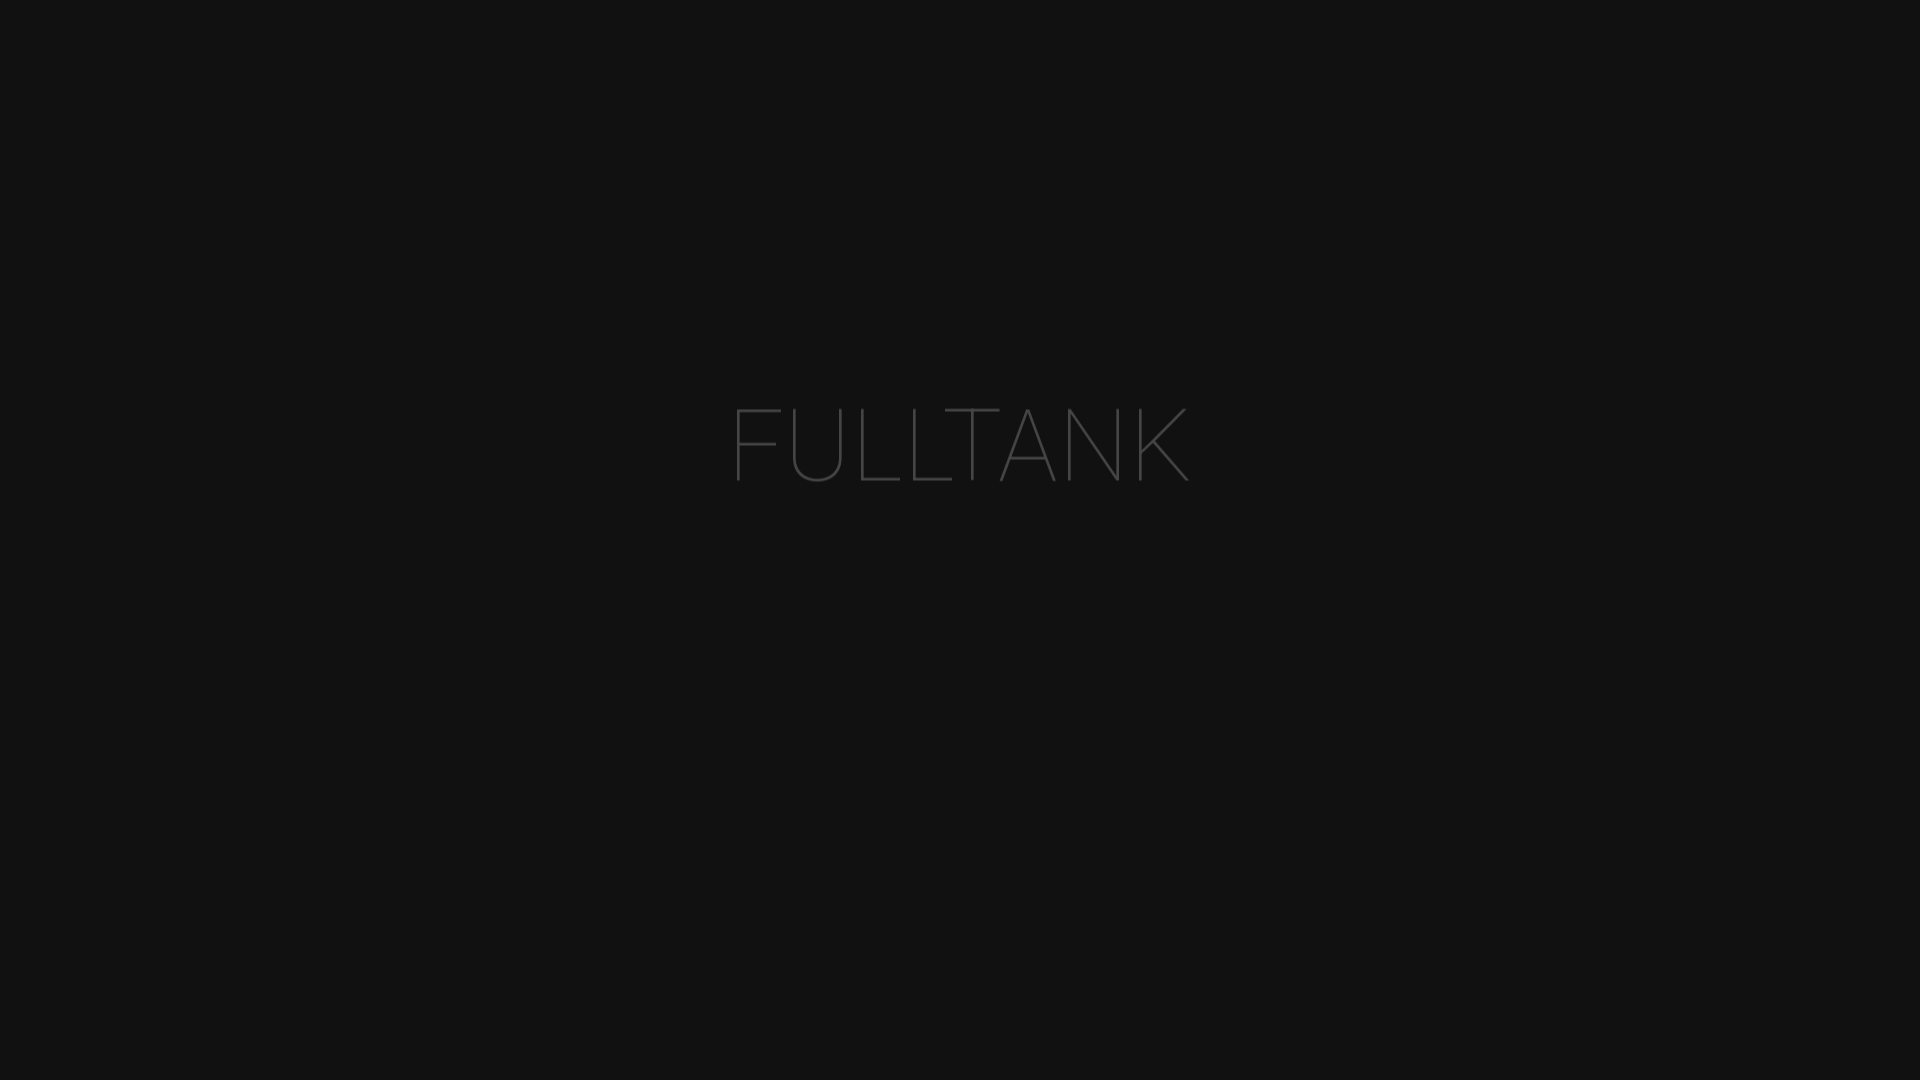

Scrolled down to team members section again
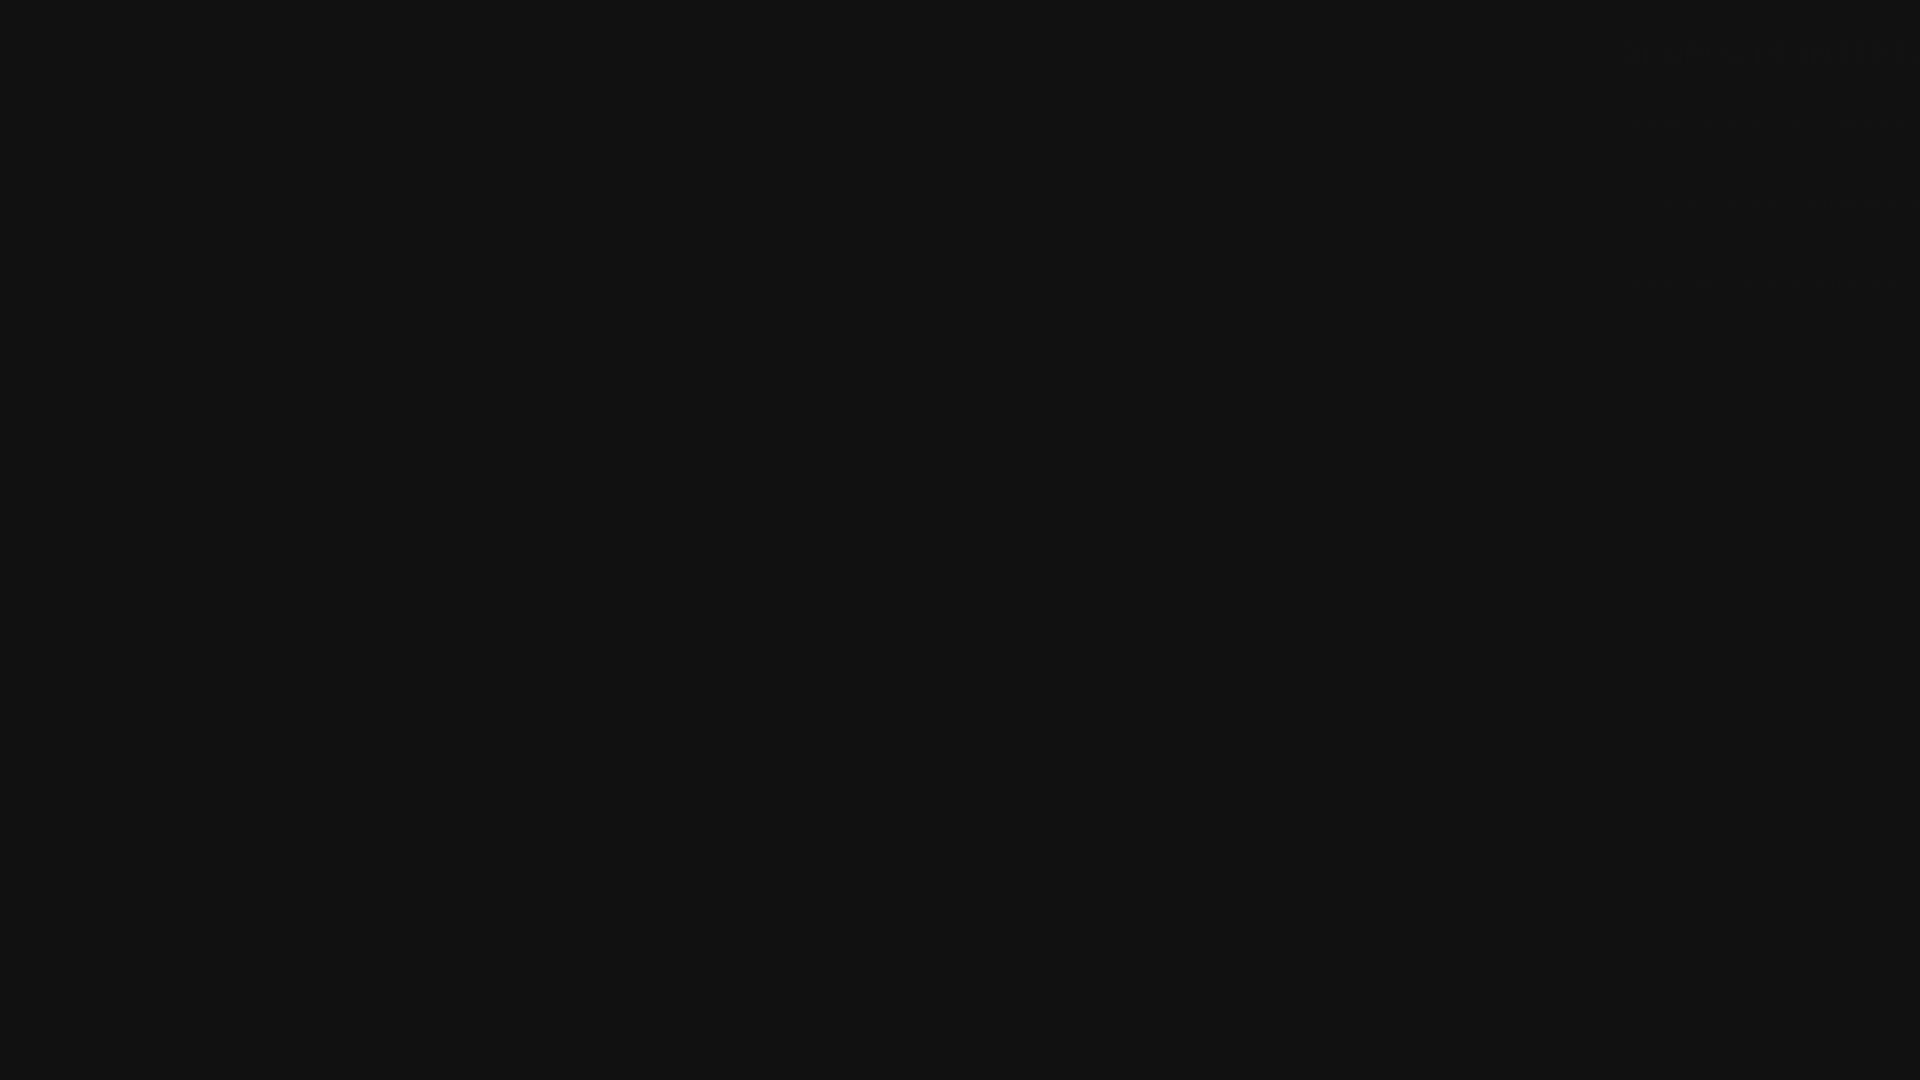

Waited 2 seconds for page to load
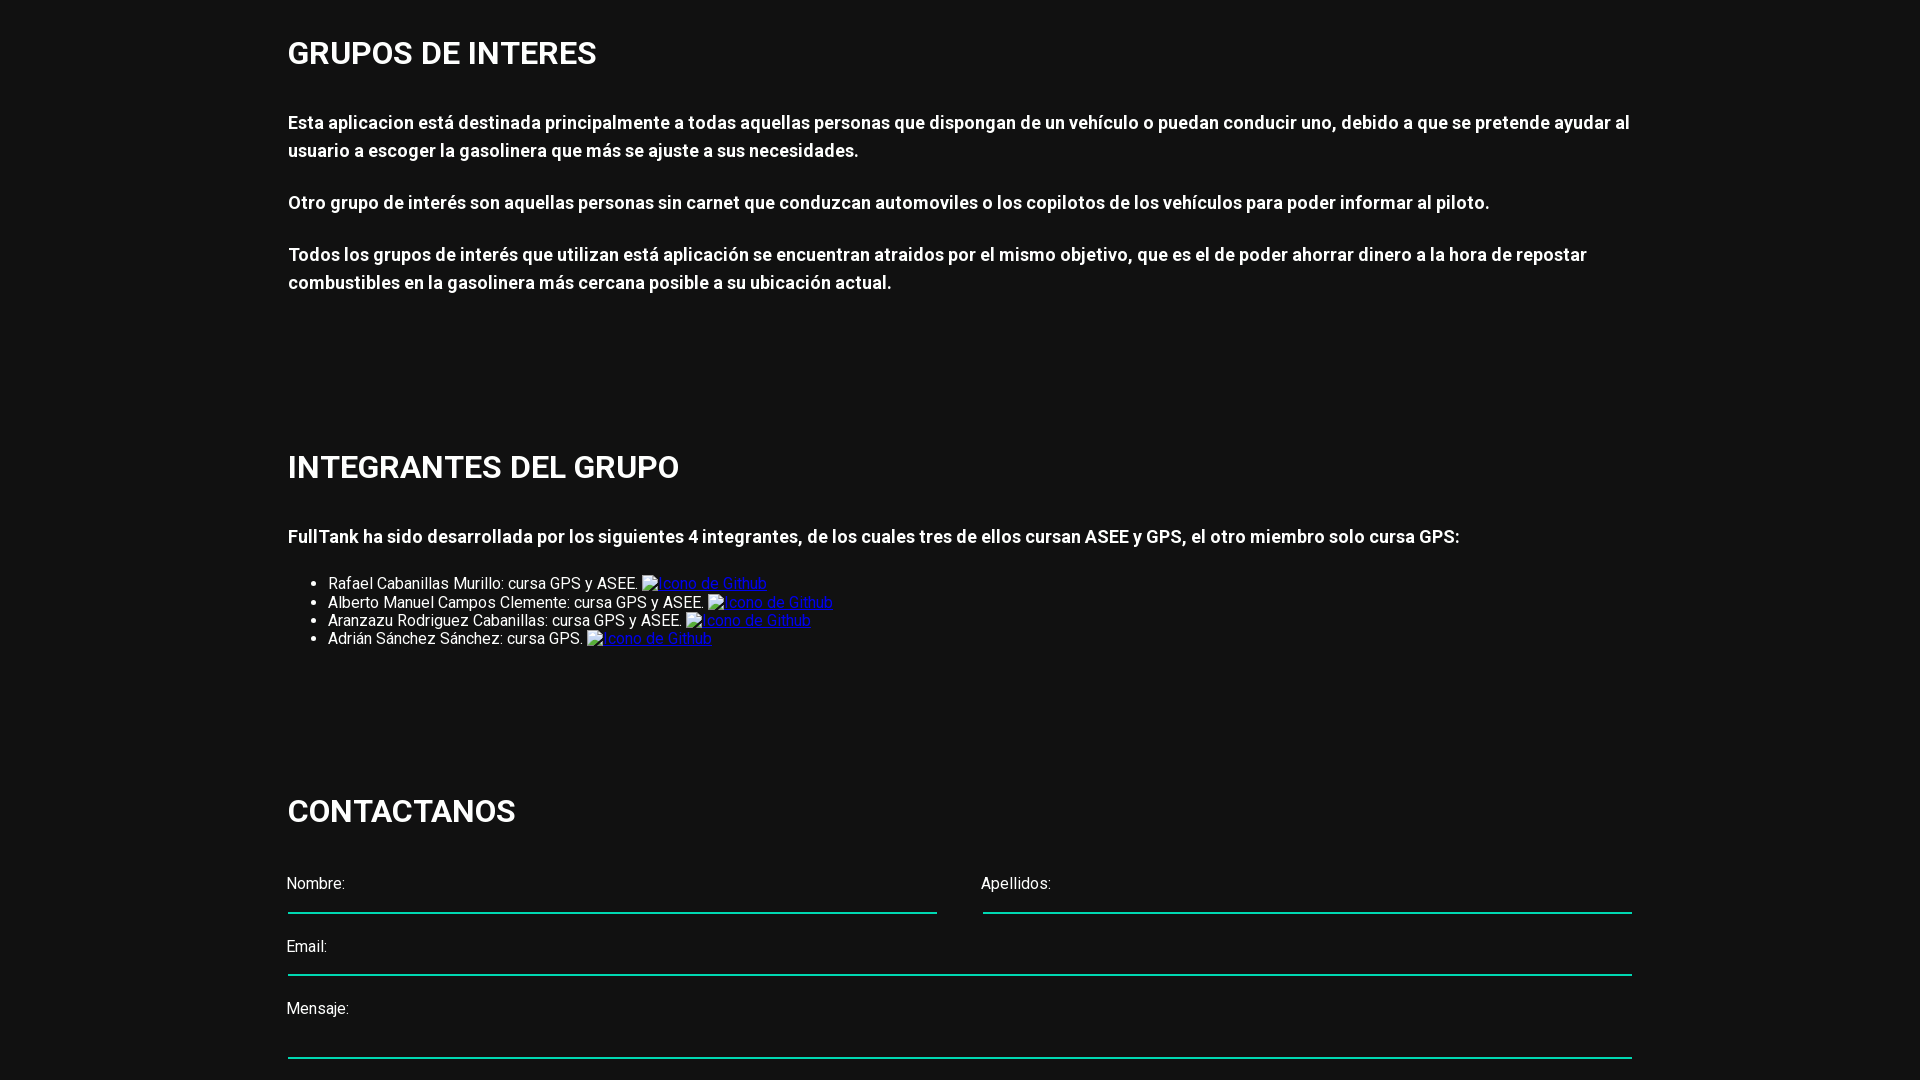

Clicked second team member's GitHub icon at (770, 603) on xpath=//div[@id='integrantes_id']/div/ul/li[2]/a/img
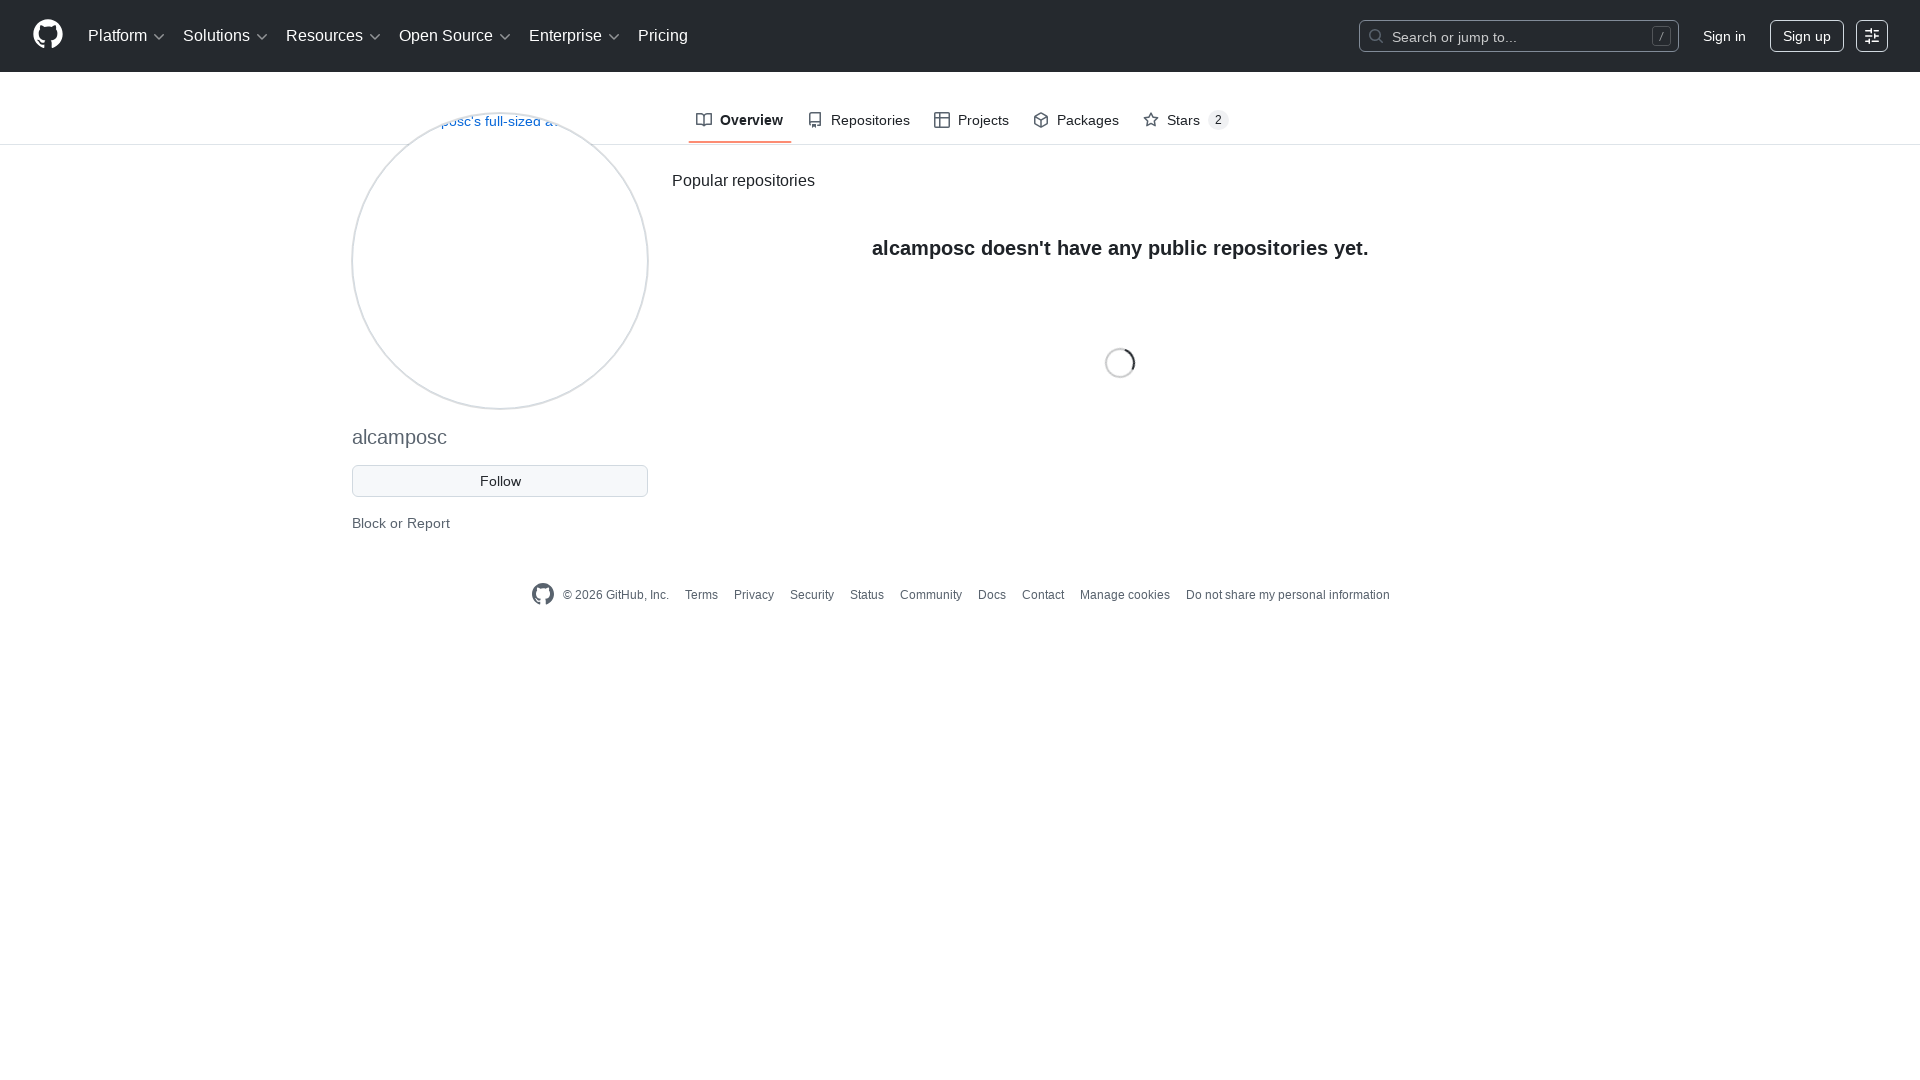

Navigated to second member's GitHub profile (alcamposc)
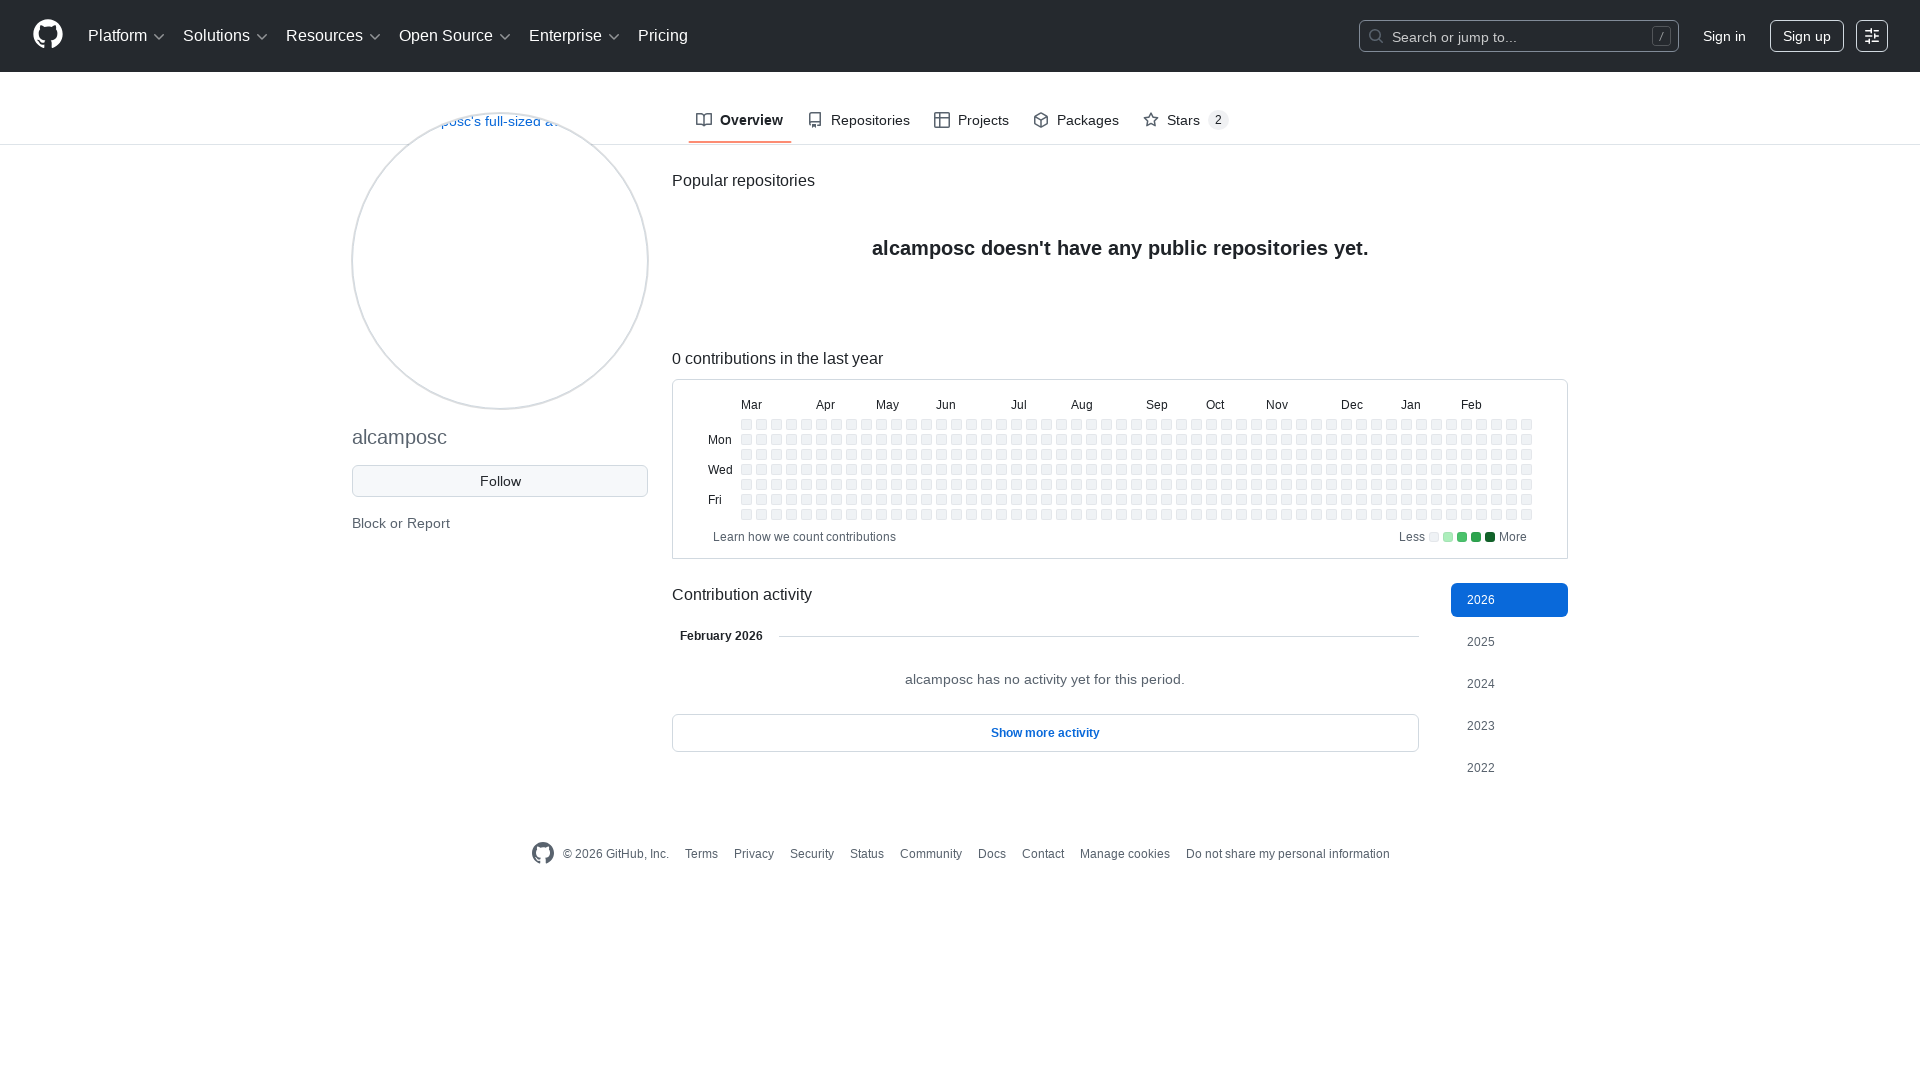

Returned to project website
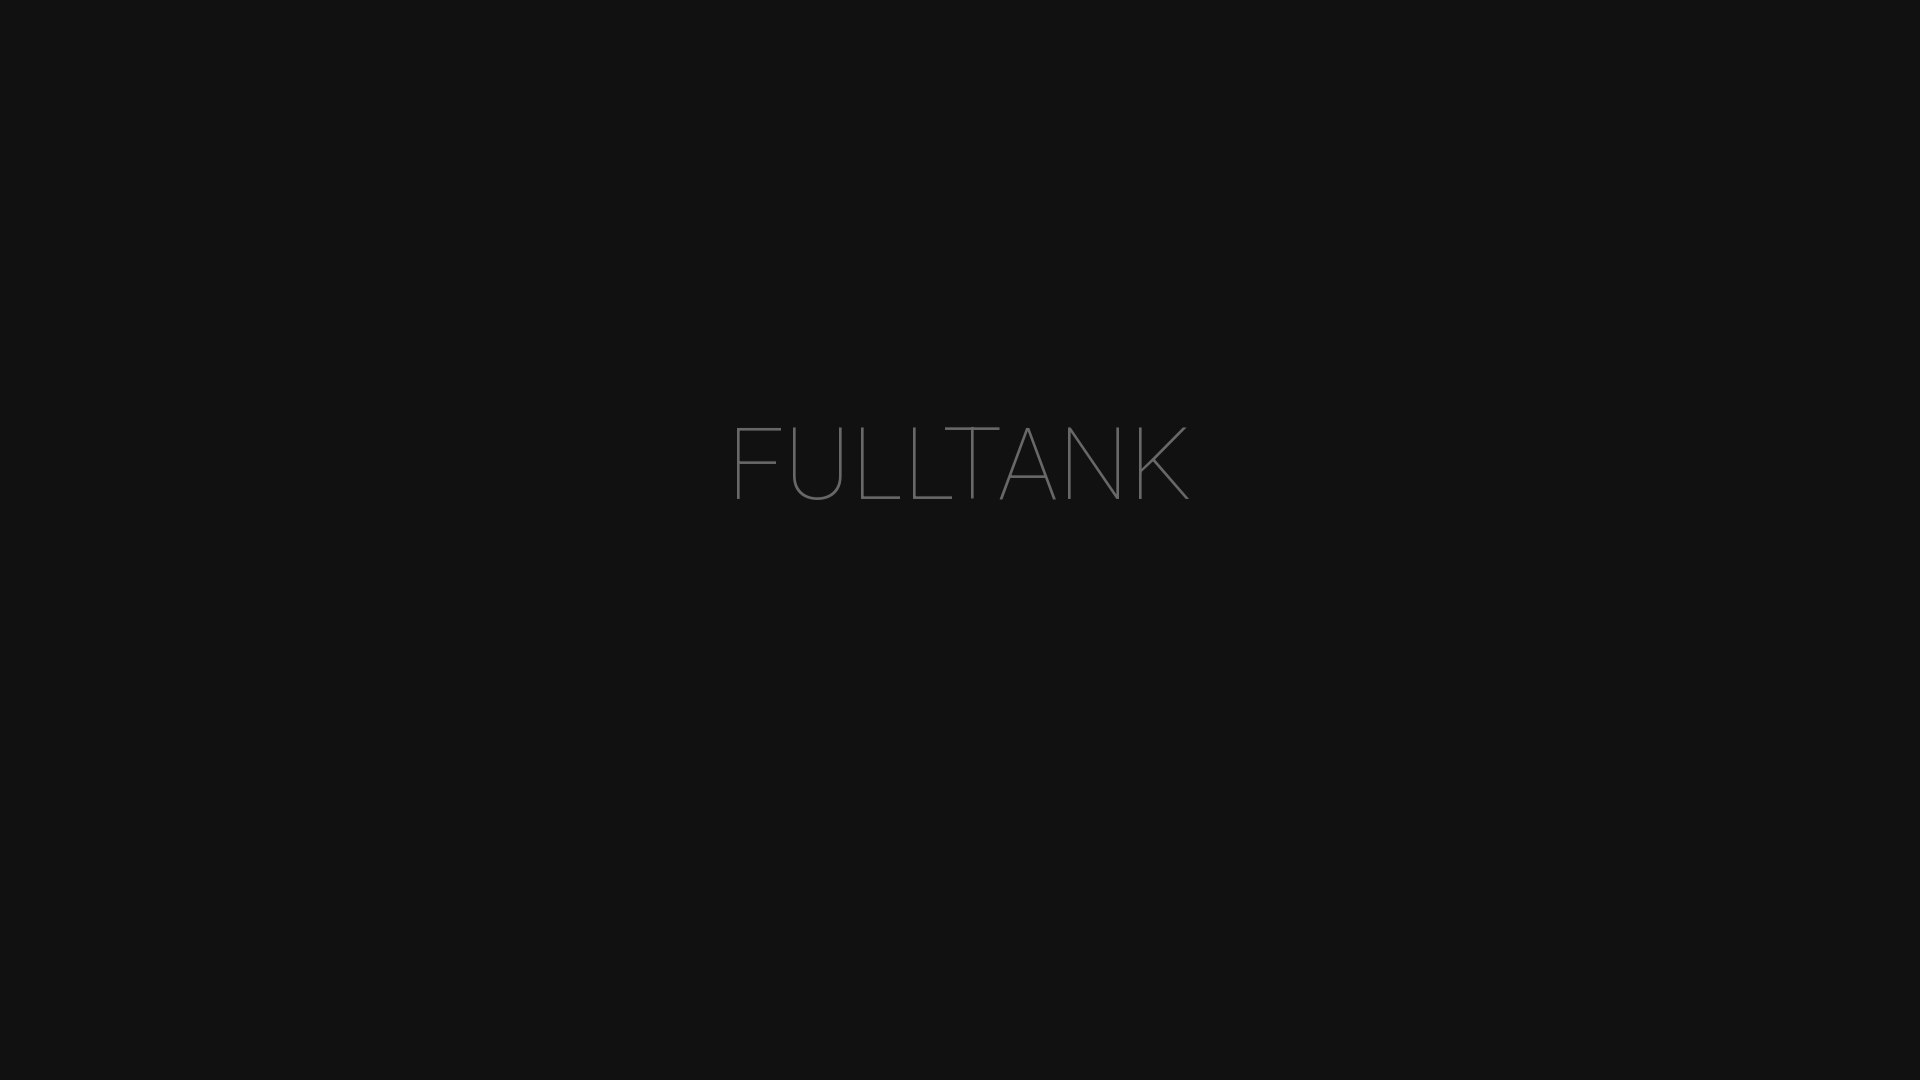

Scrolled down to team members section again
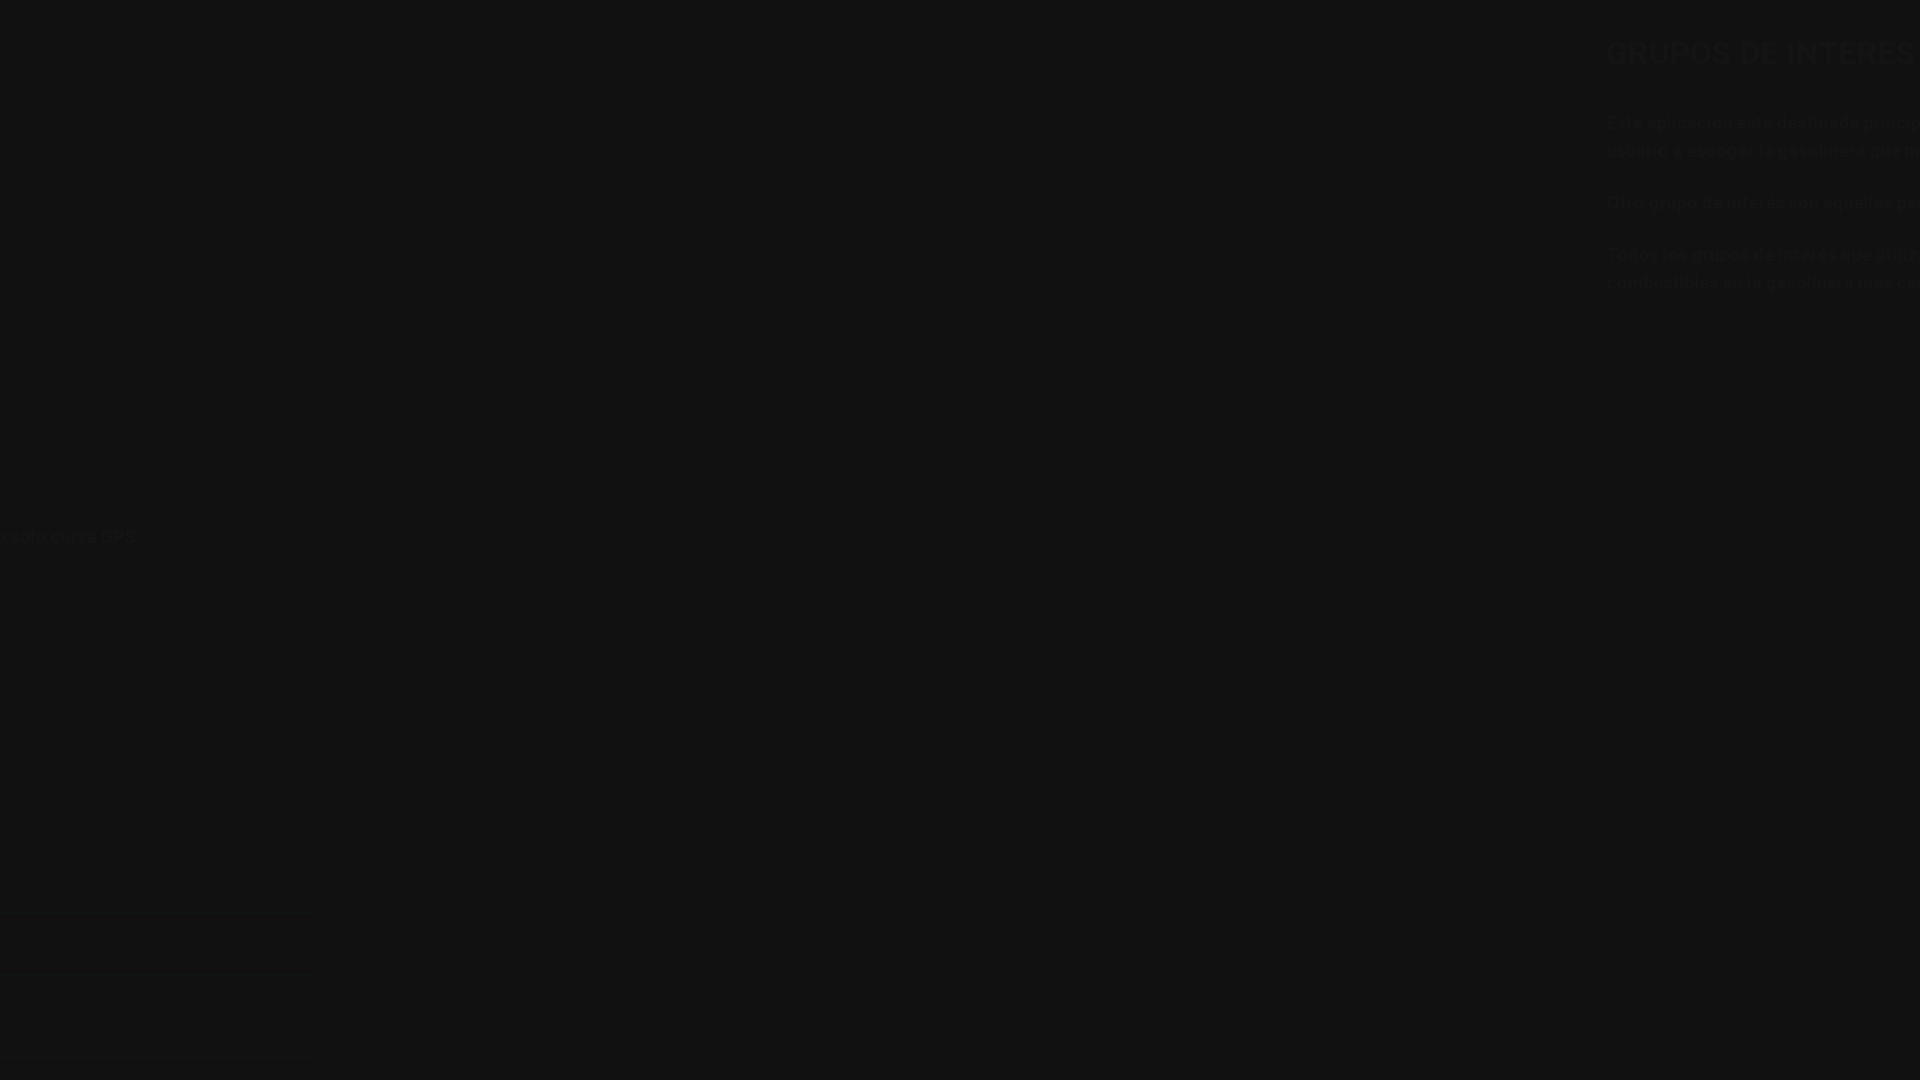

Waited 2 seconds for page to load
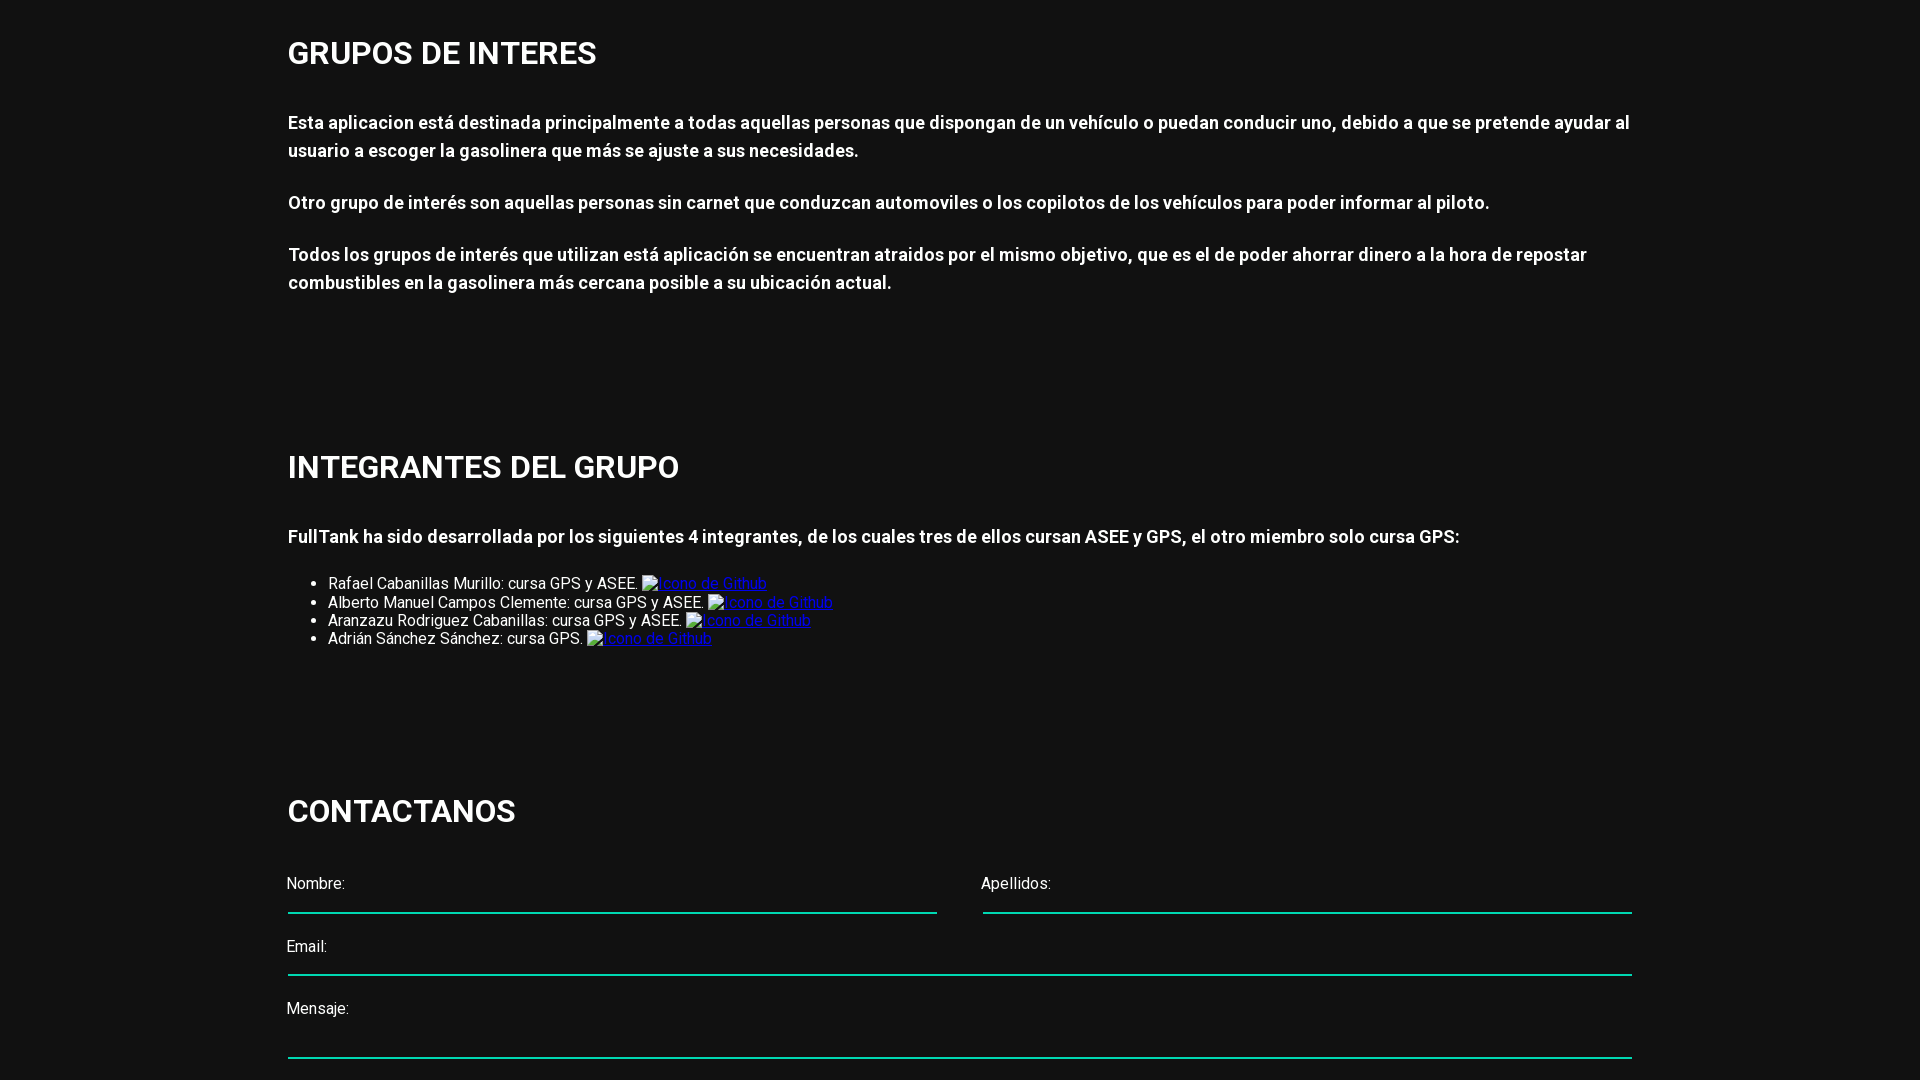

Clicked third team member's GitHub icon at (748, 621) on xpath=//div[@id='integrantes_id']/div/ul/li[3]/a/img
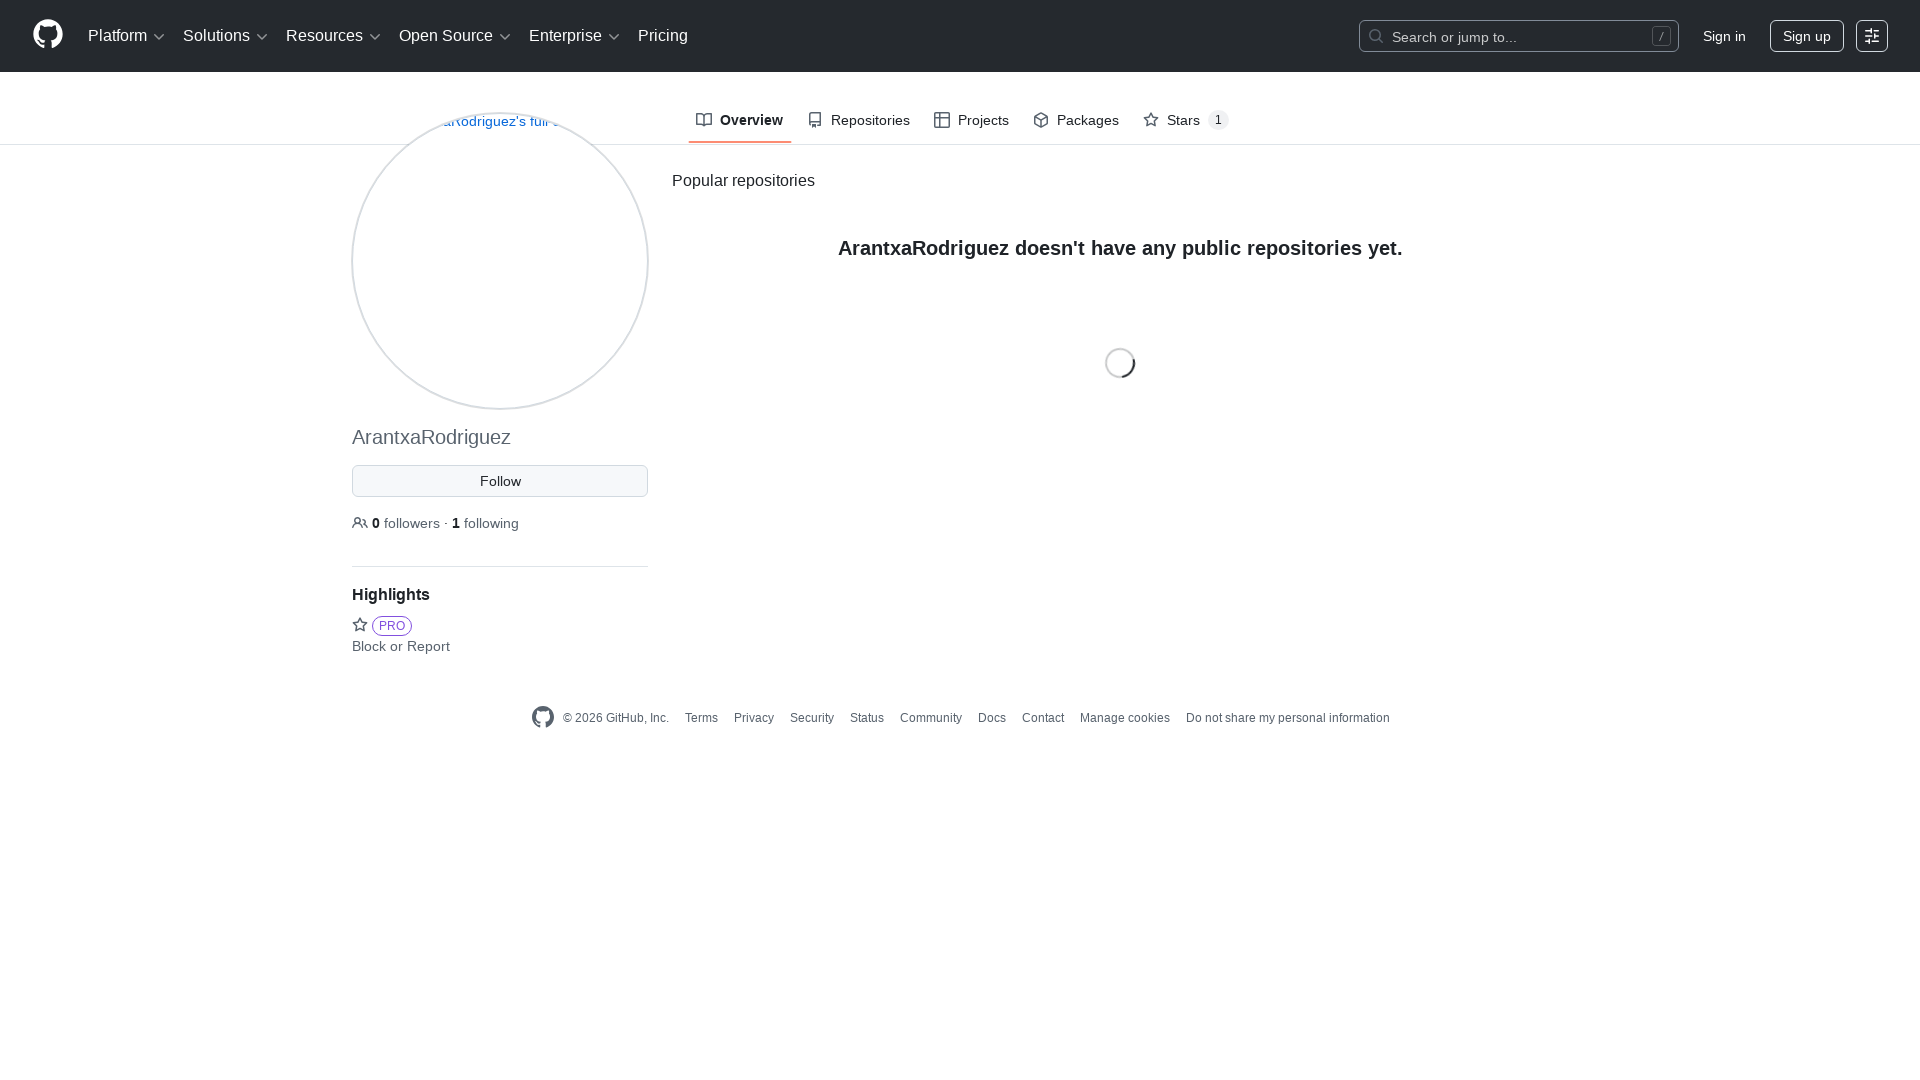

Navigated to third member's GitHub profile (ArantxaRodriguez)
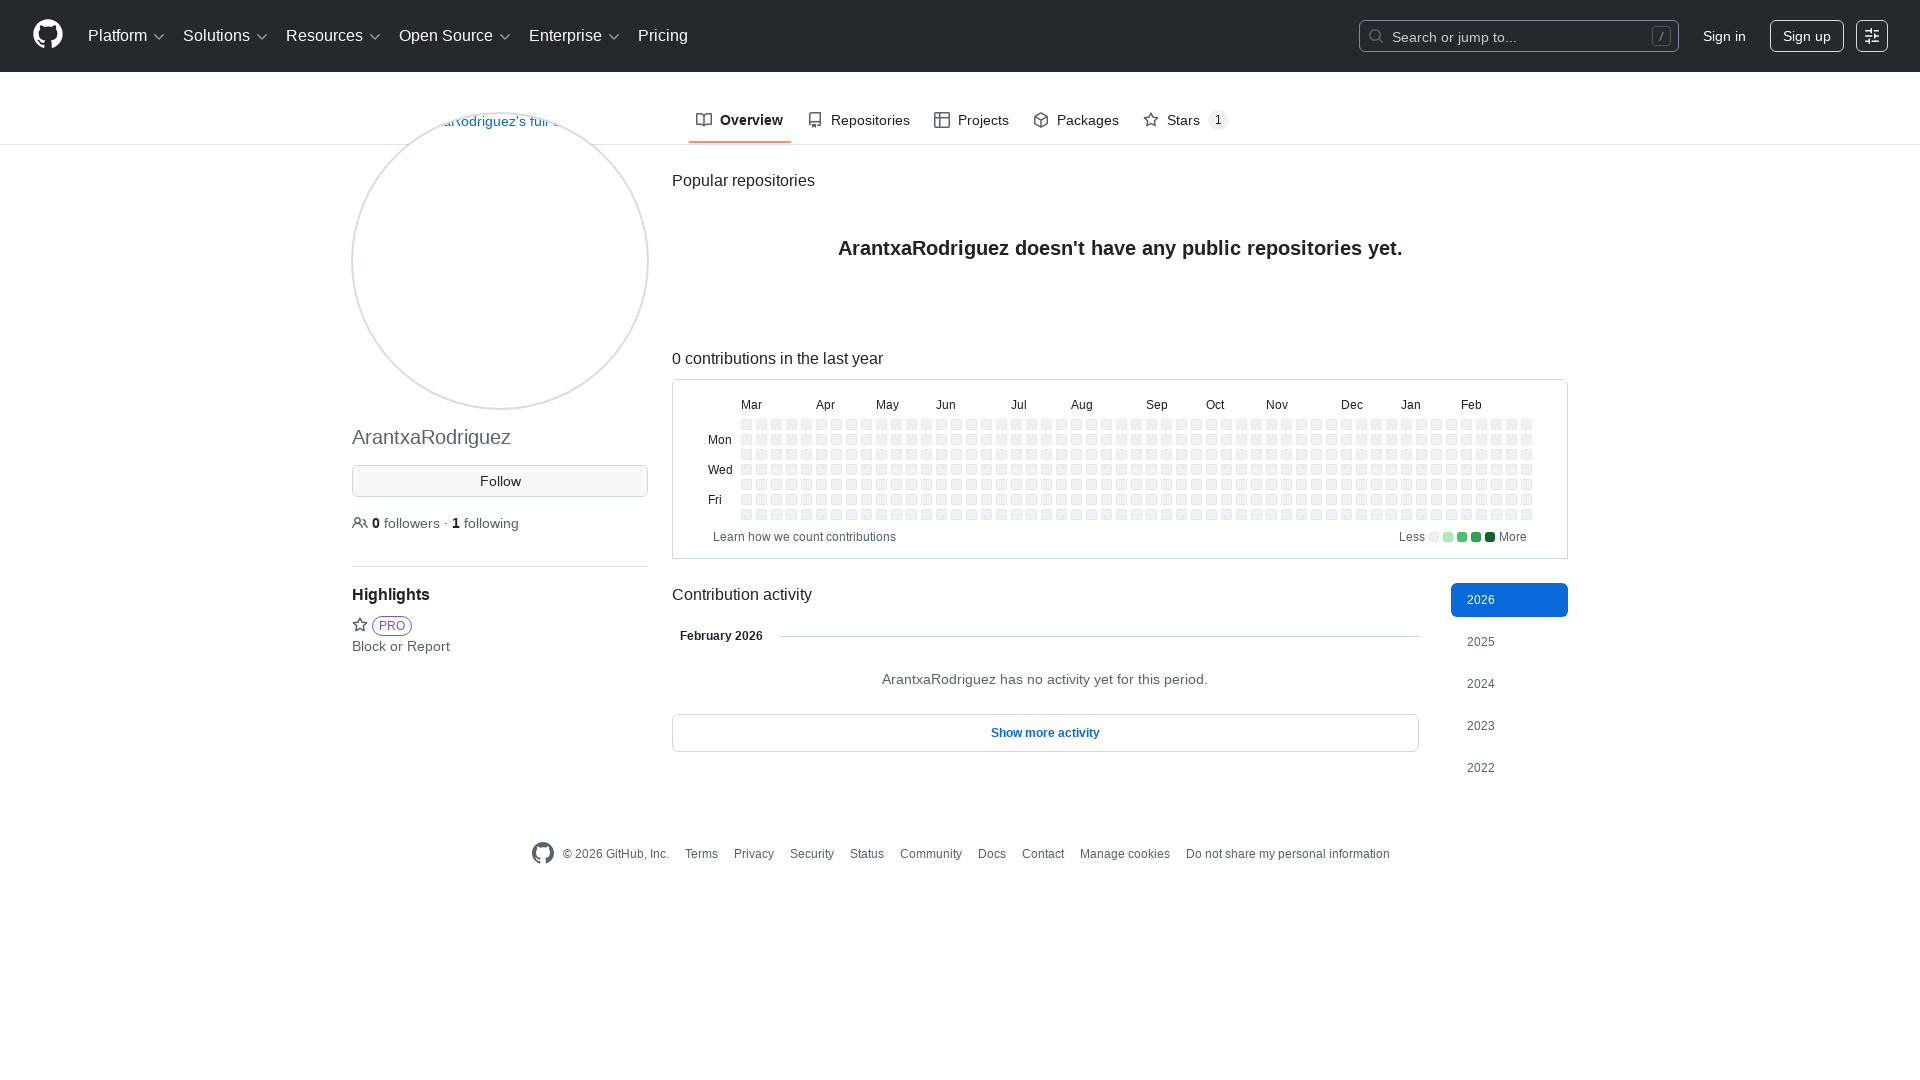

Returned to project website
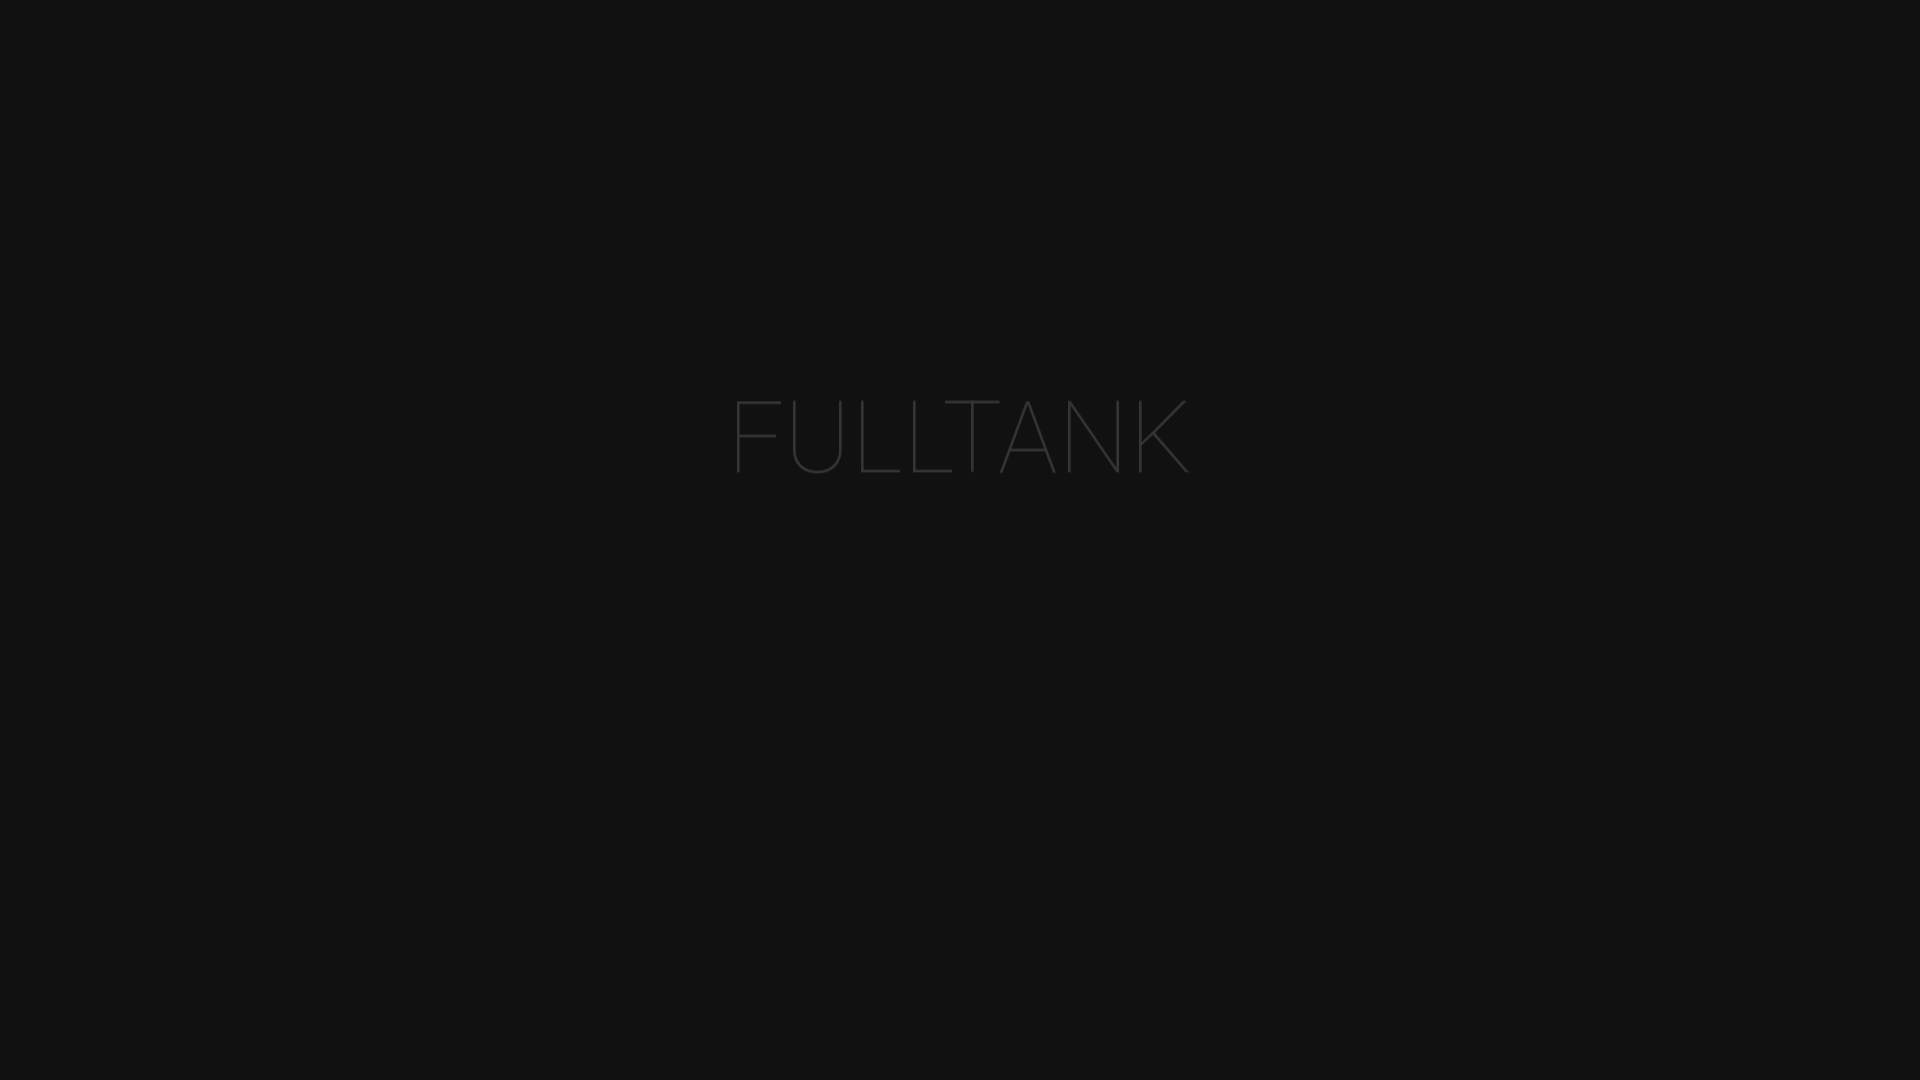

Scrolled down to team members section again
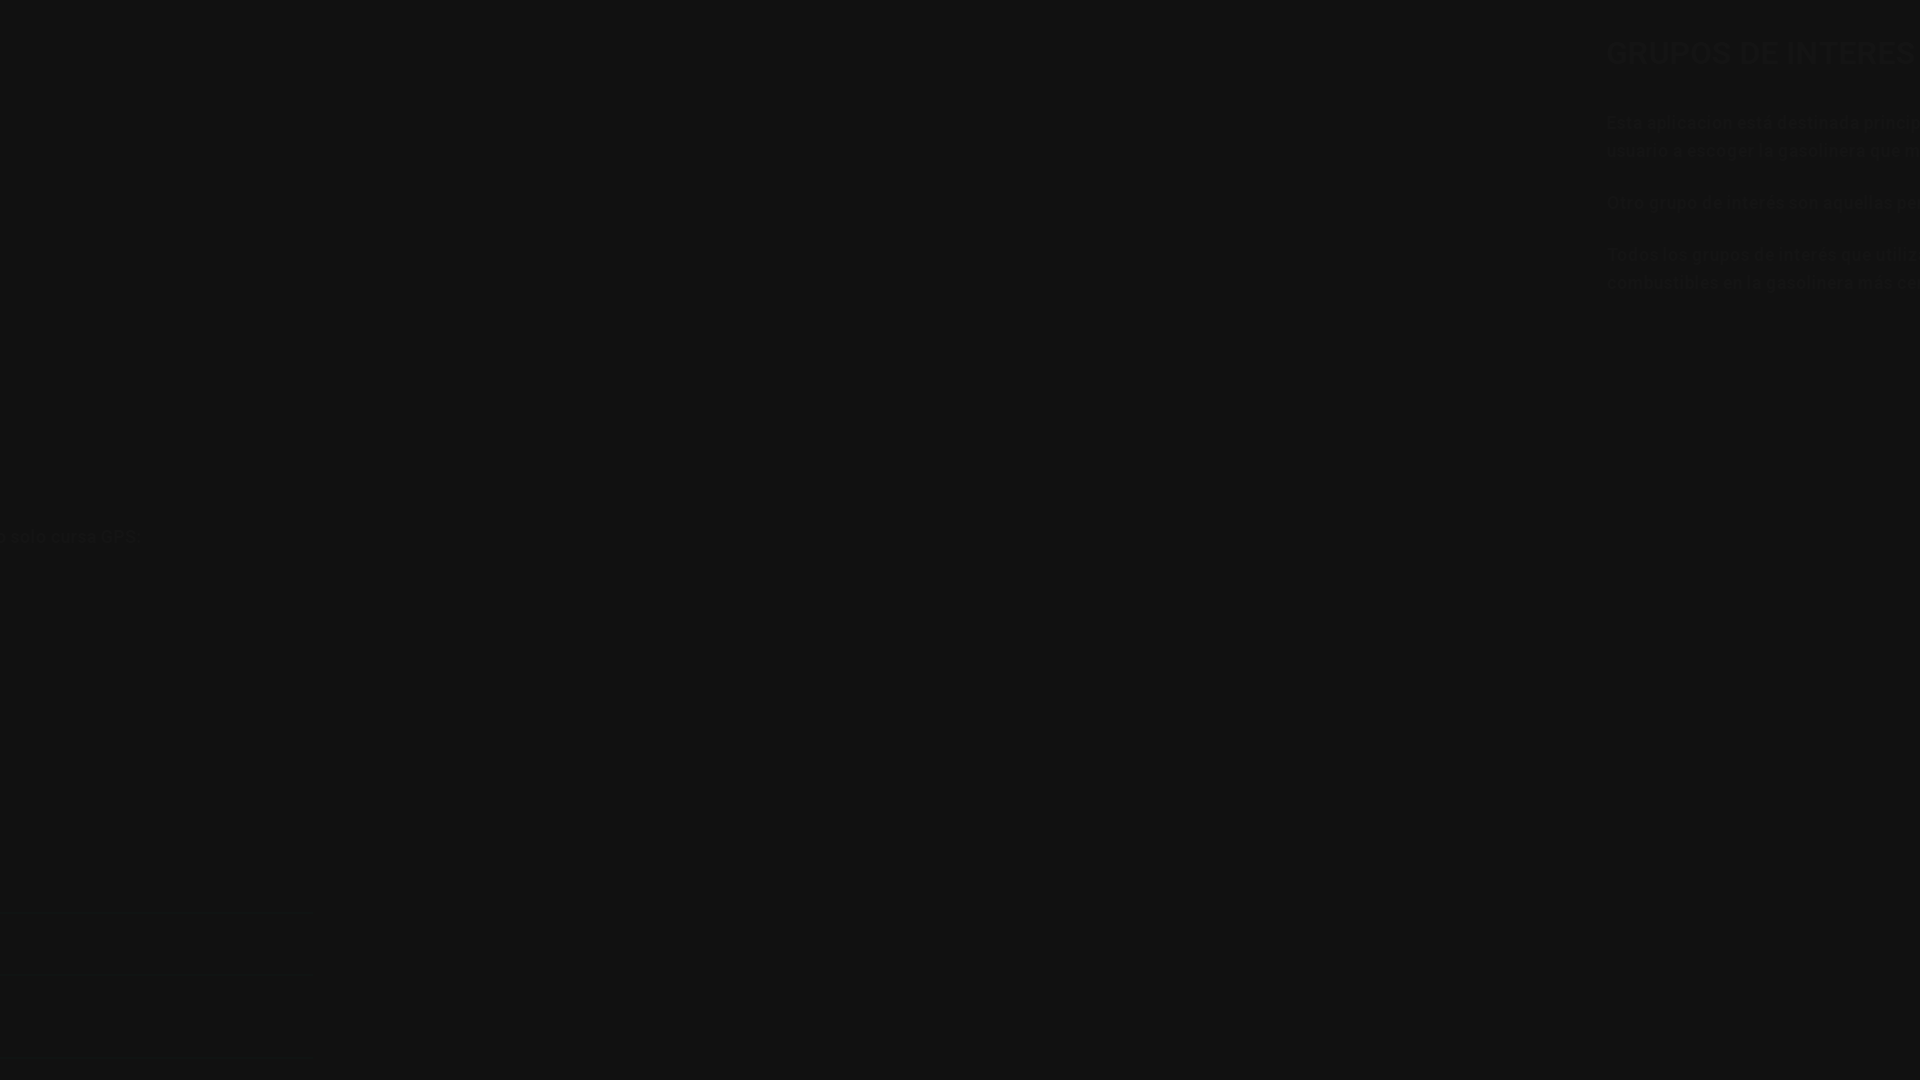

Waited 2 seconds for page to load
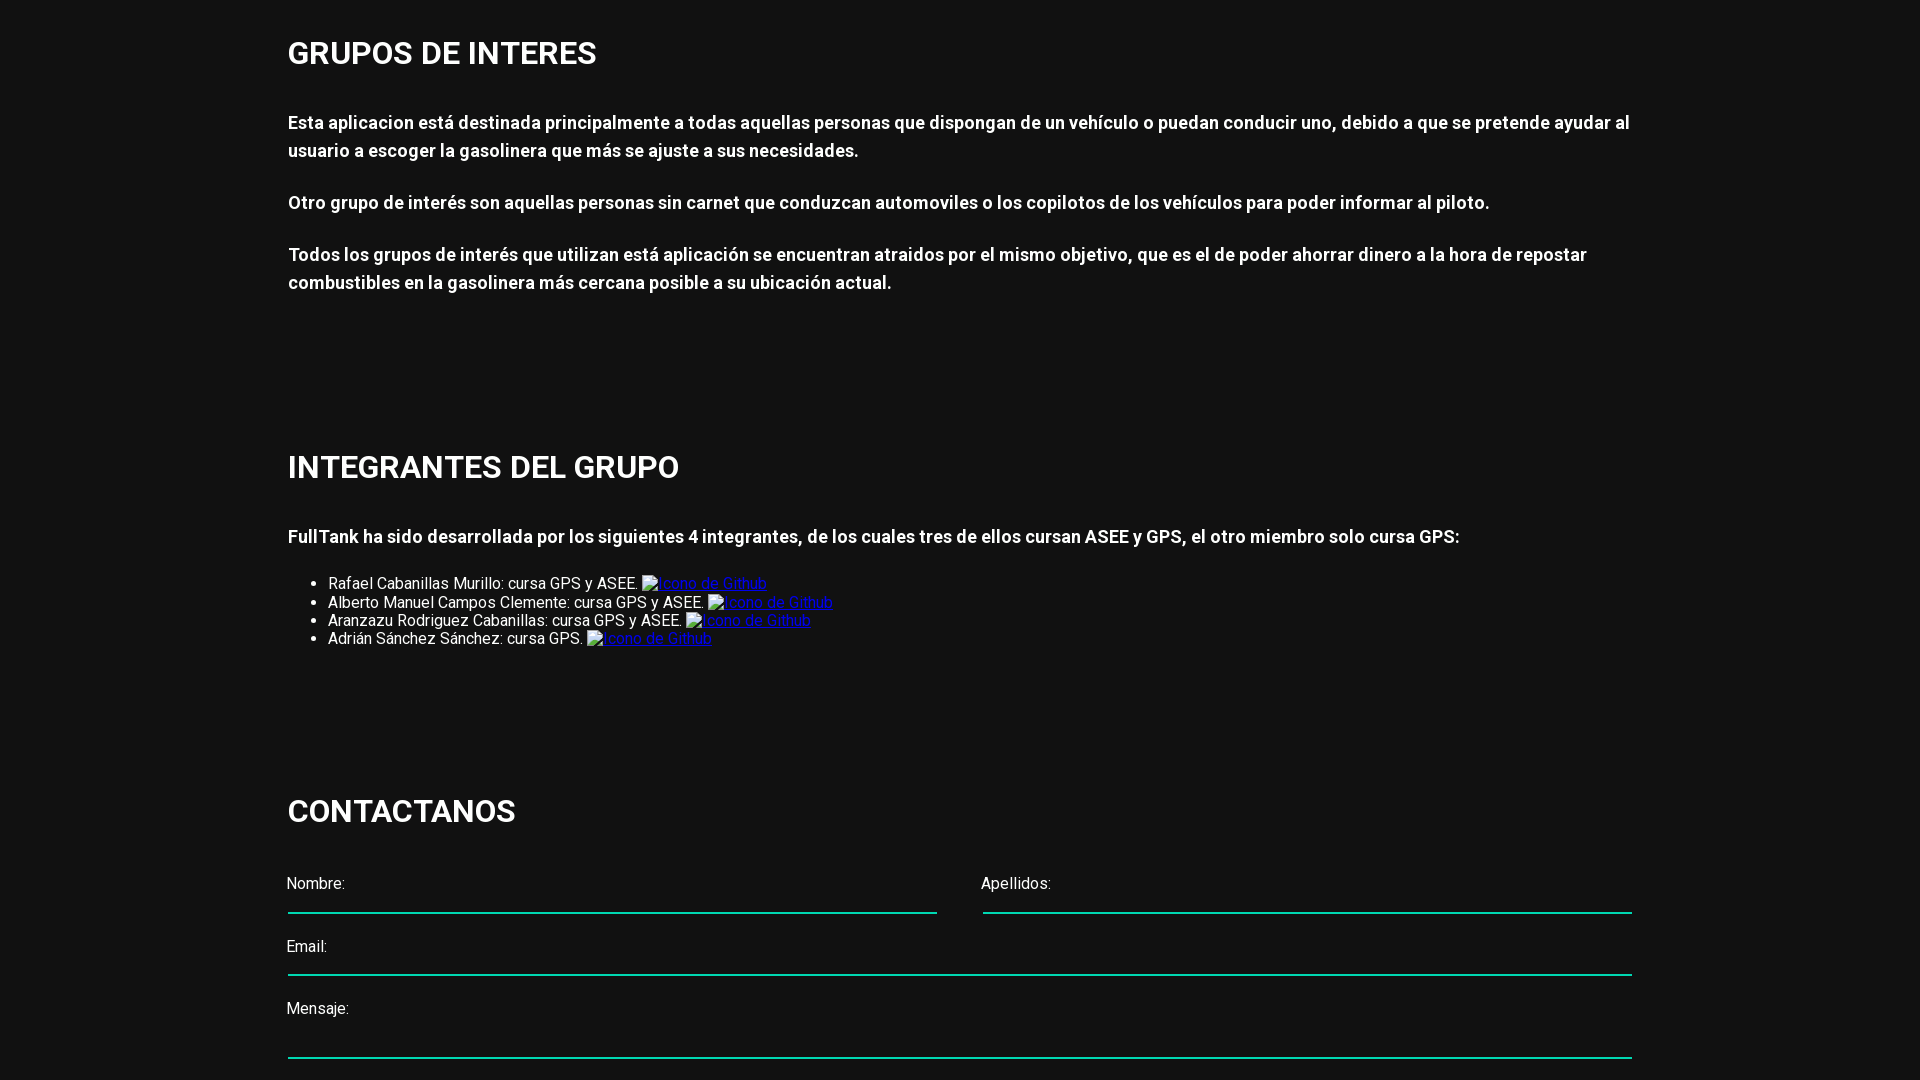

Clicked fourth team member's GitHub icon at (650, 640) on xpath=//div[@id='integrantes_id']/div/ul/li[4]/a/img
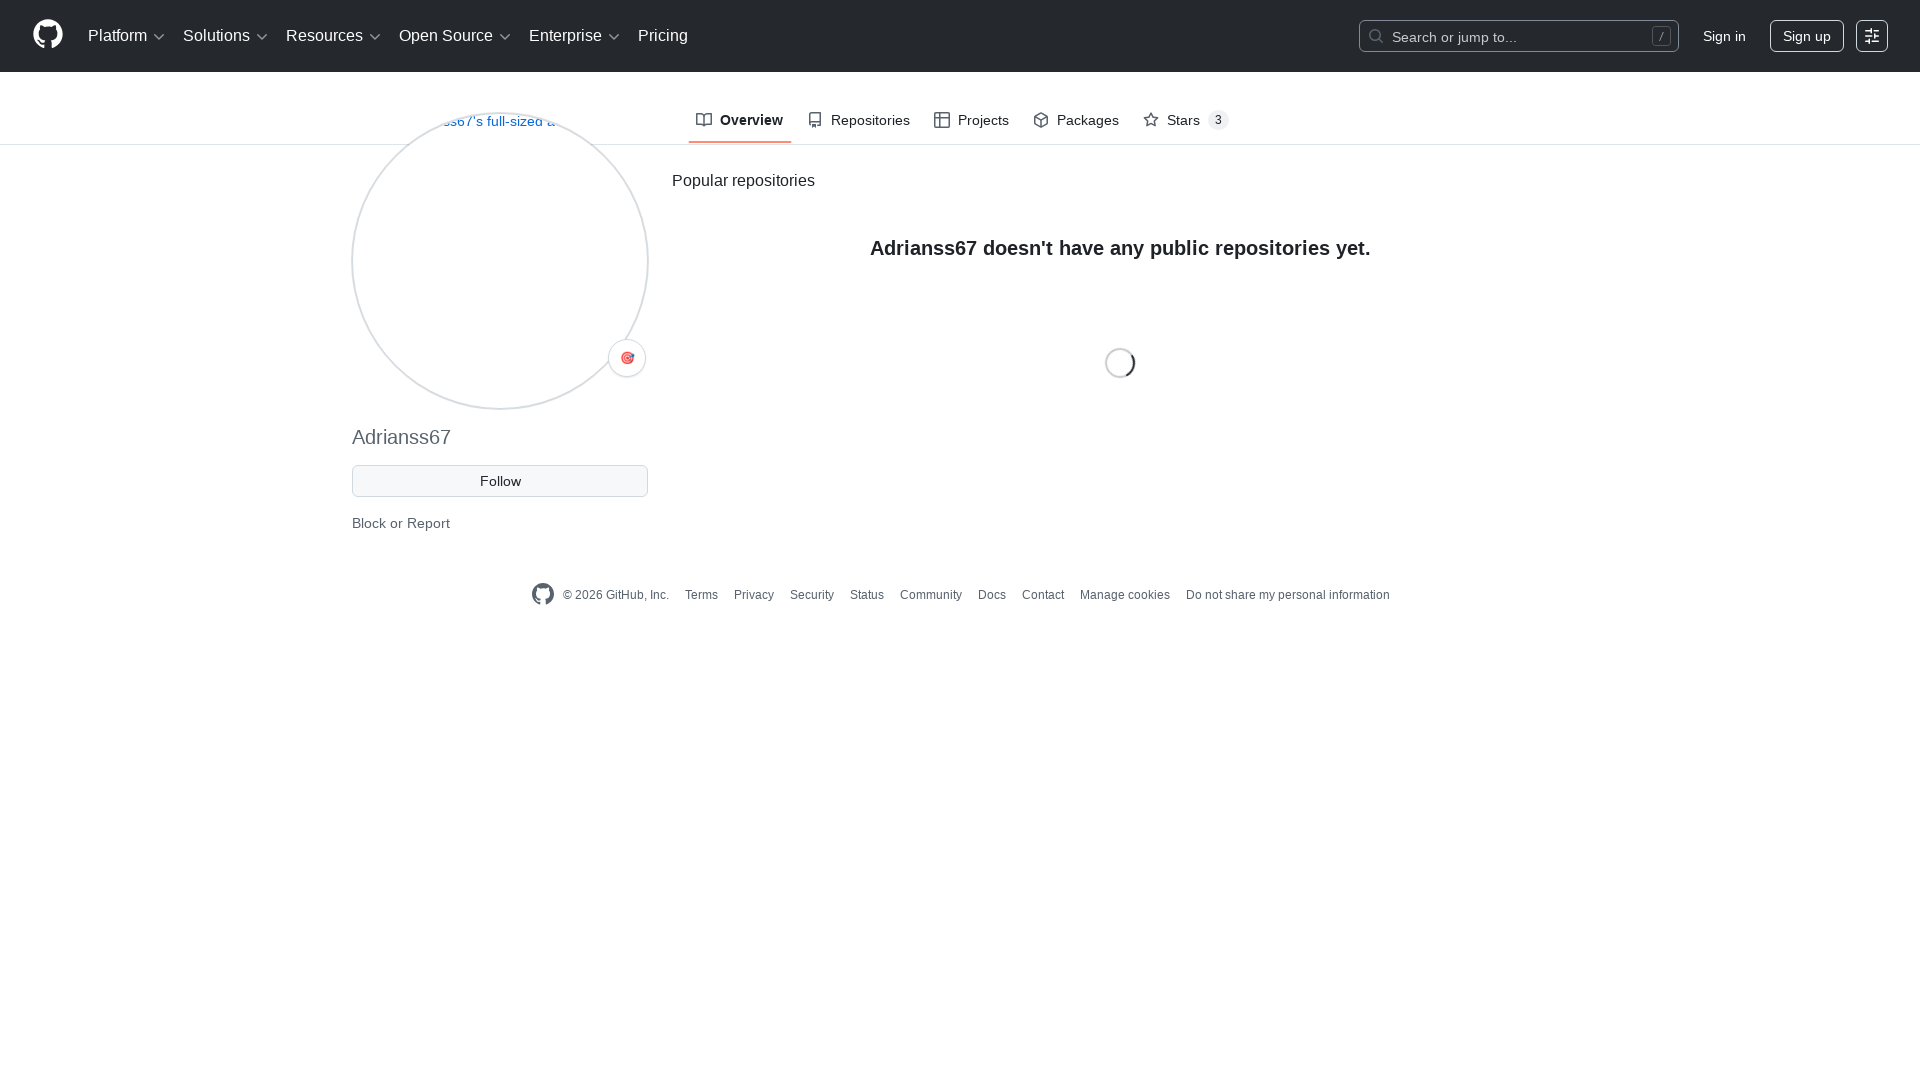

Navigated to fourth member's GitHub profile (Adrianss67)
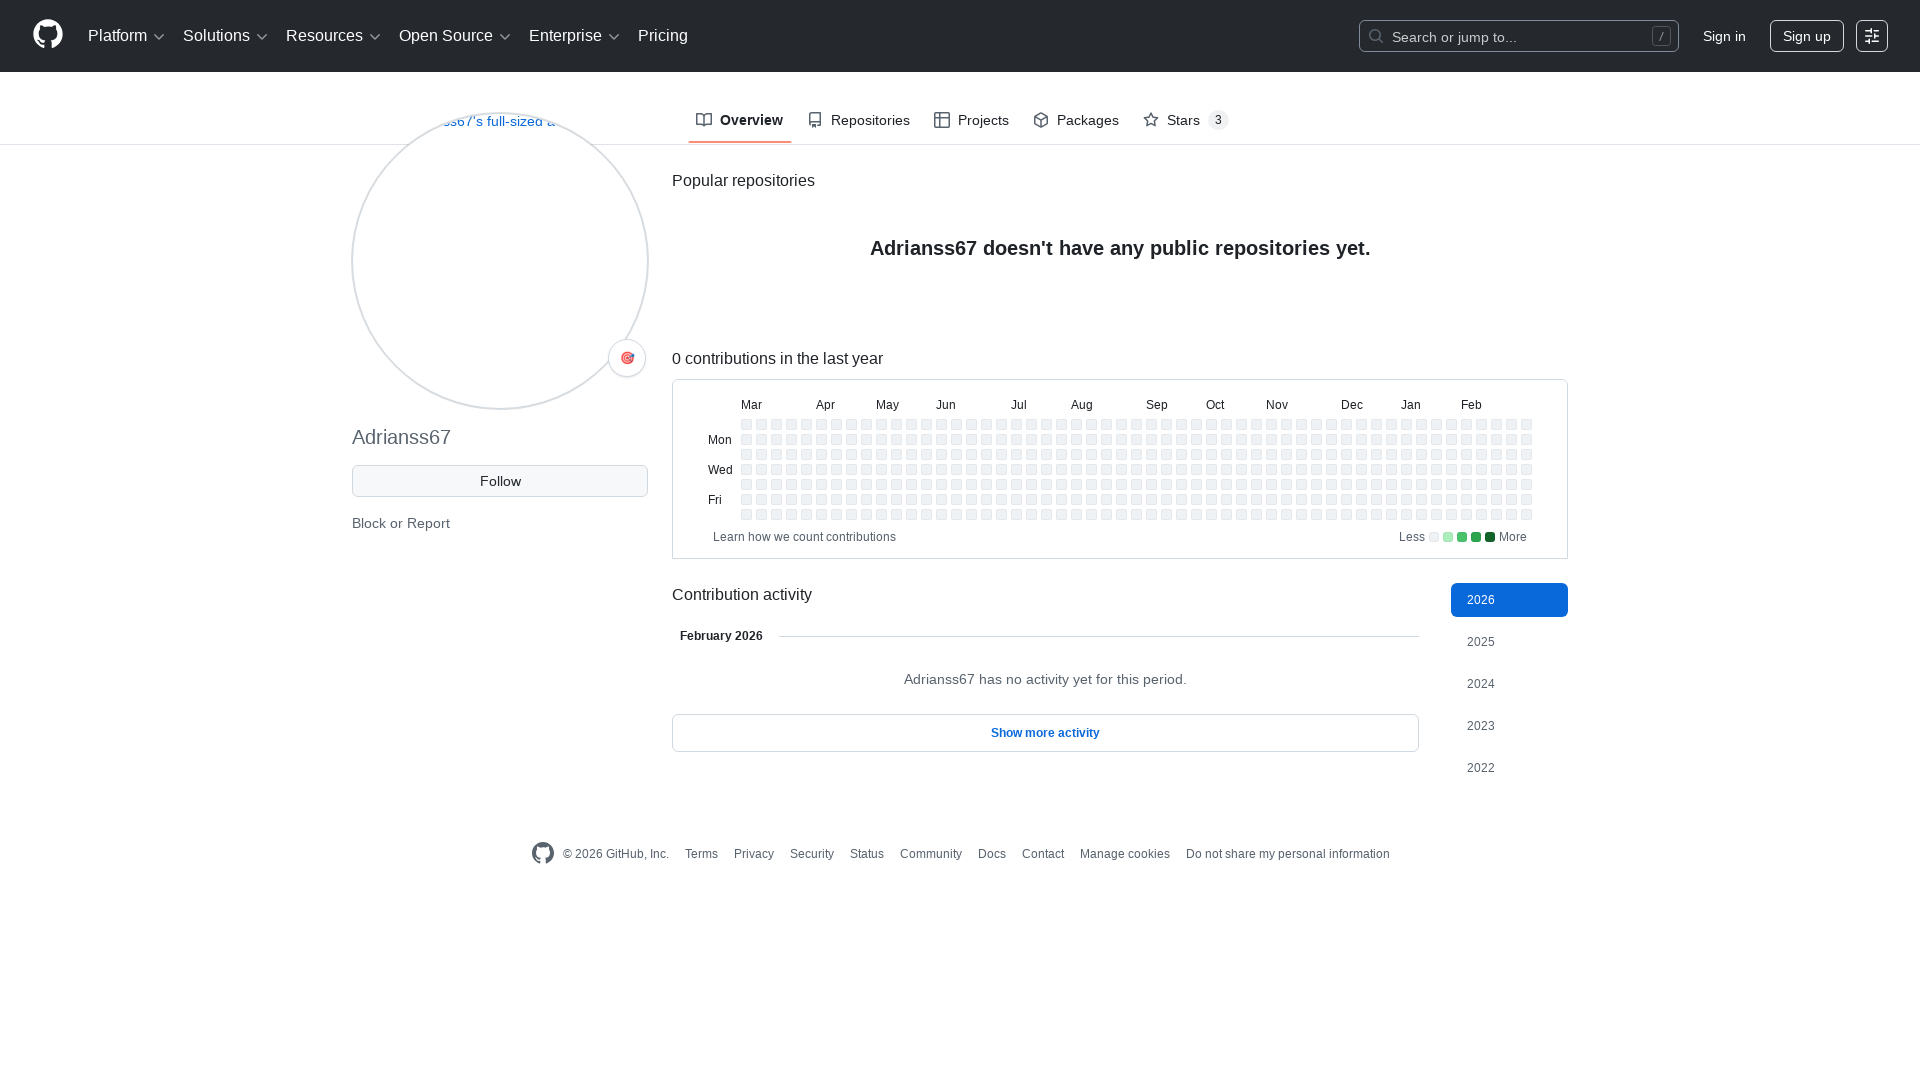

Returned to project website
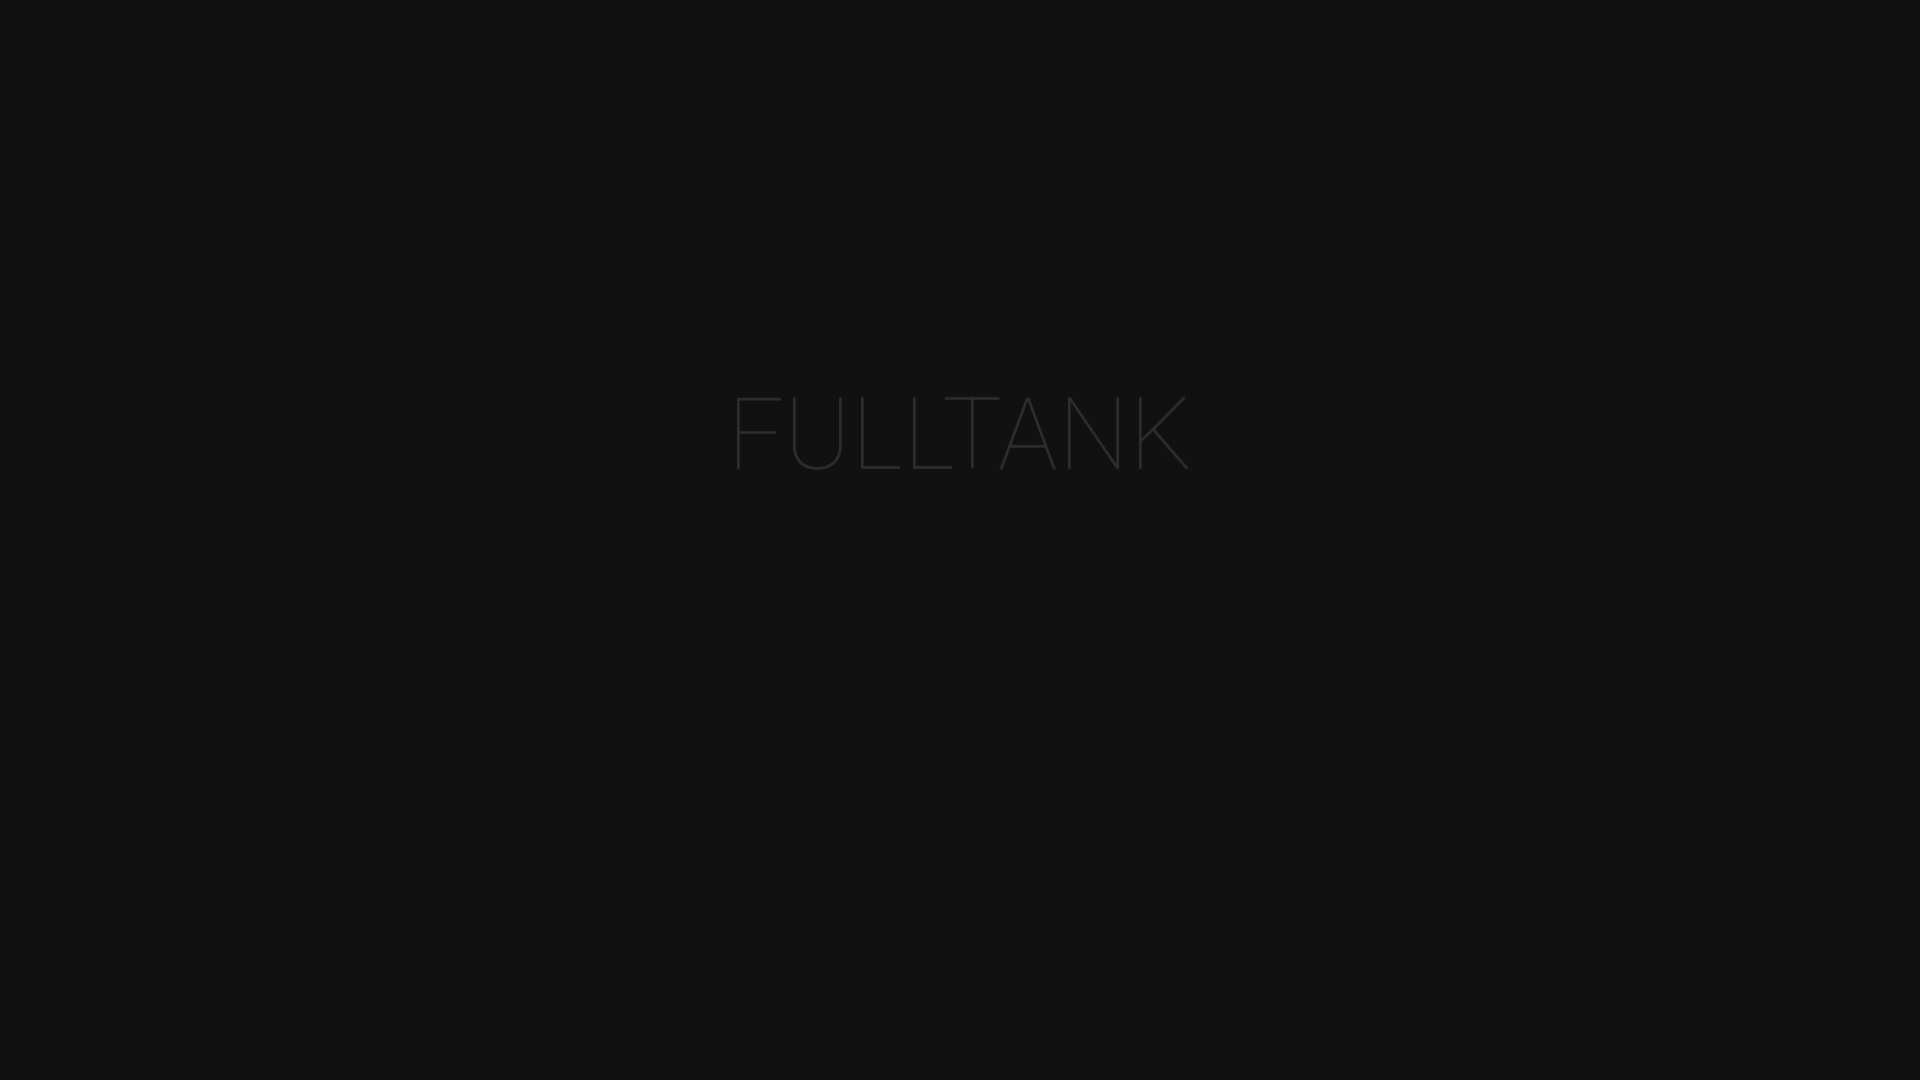

Scrolled down to verify team members section
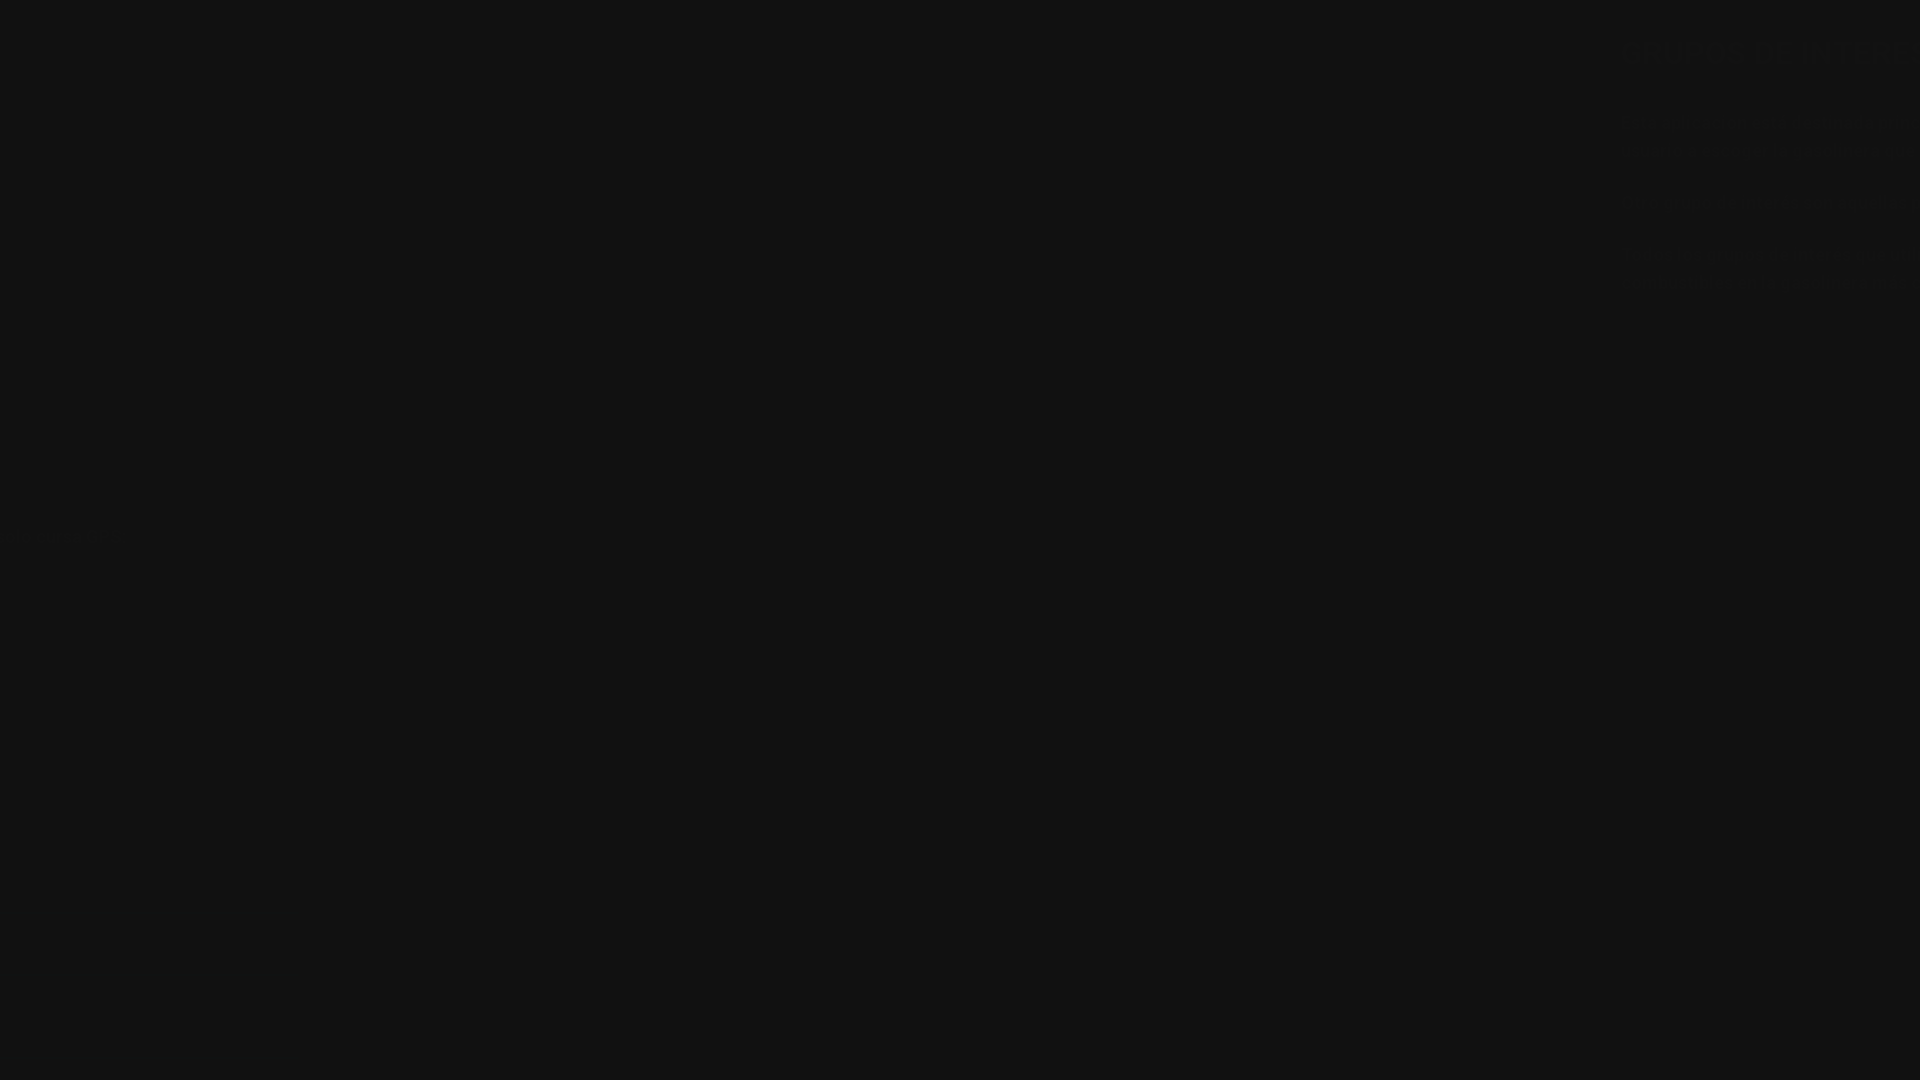

Waited 2 seconds for page to load
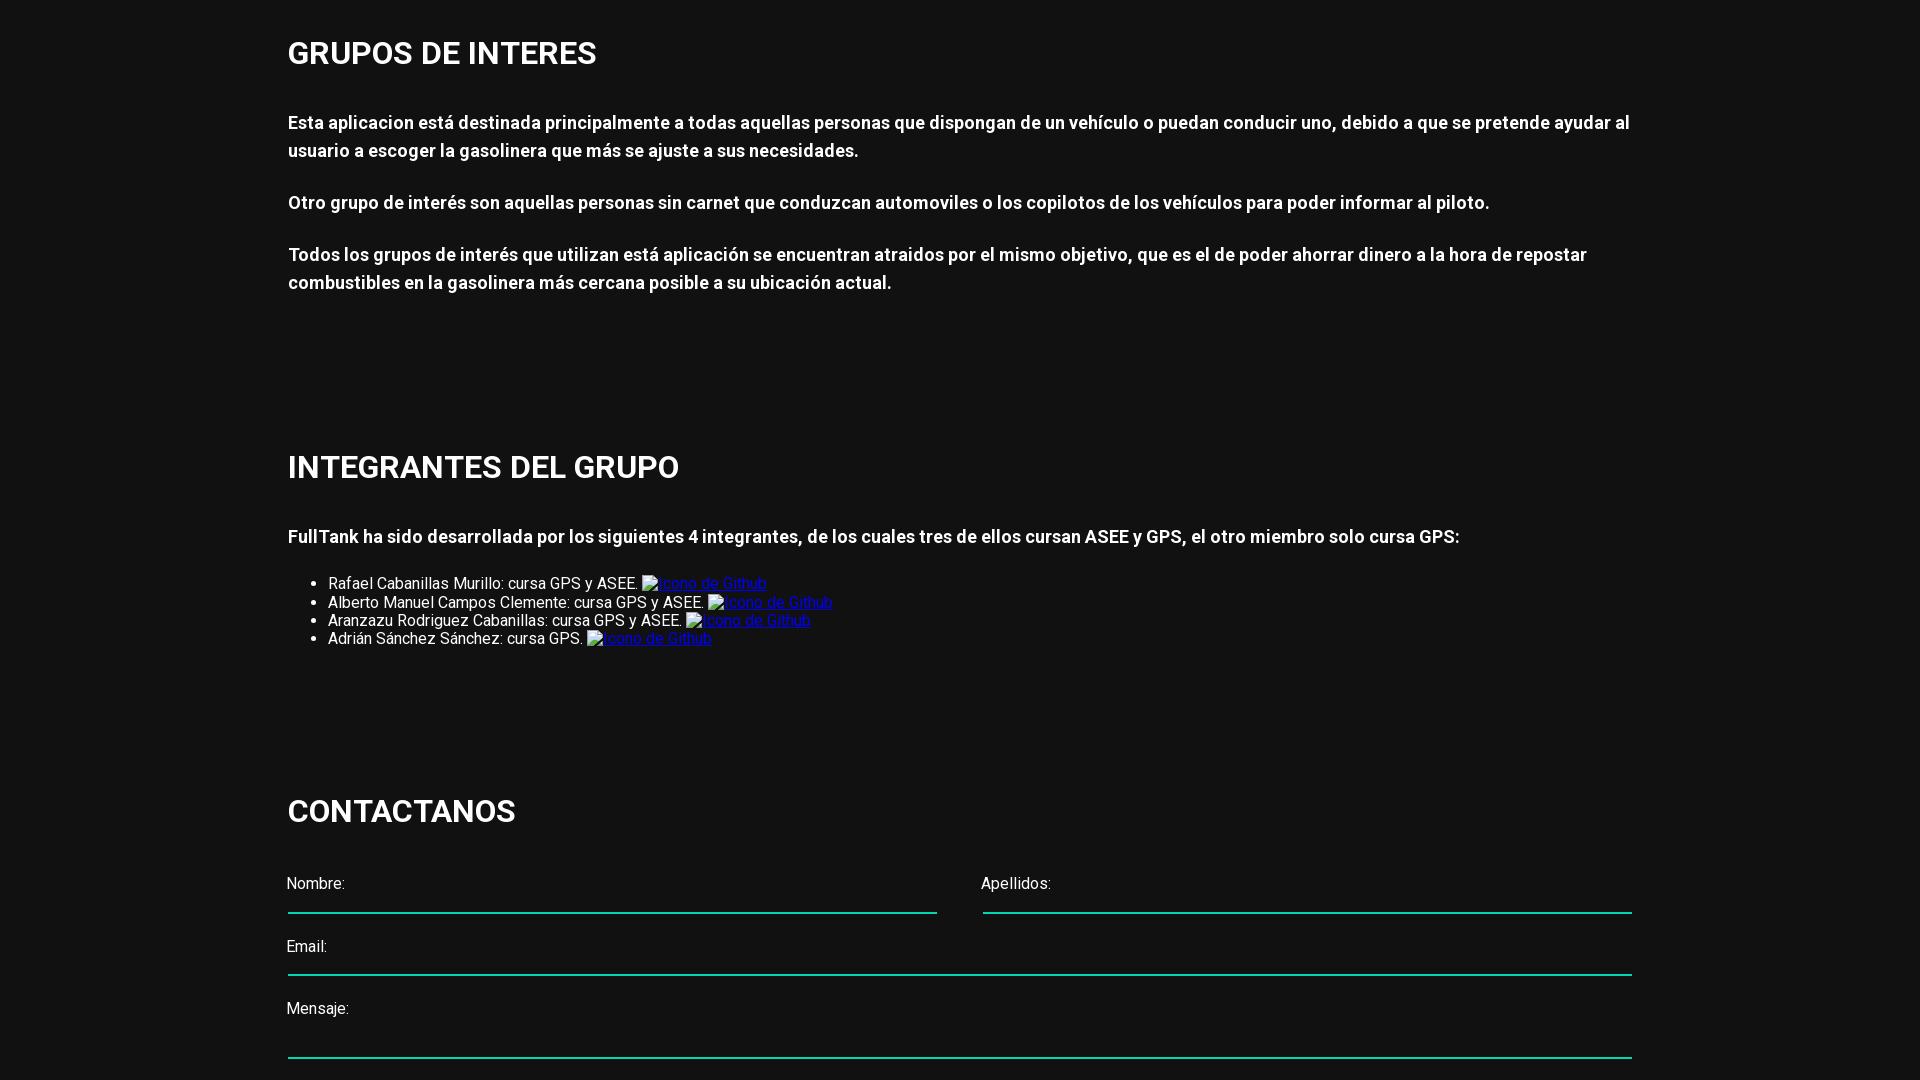

Verified integrants section is visible
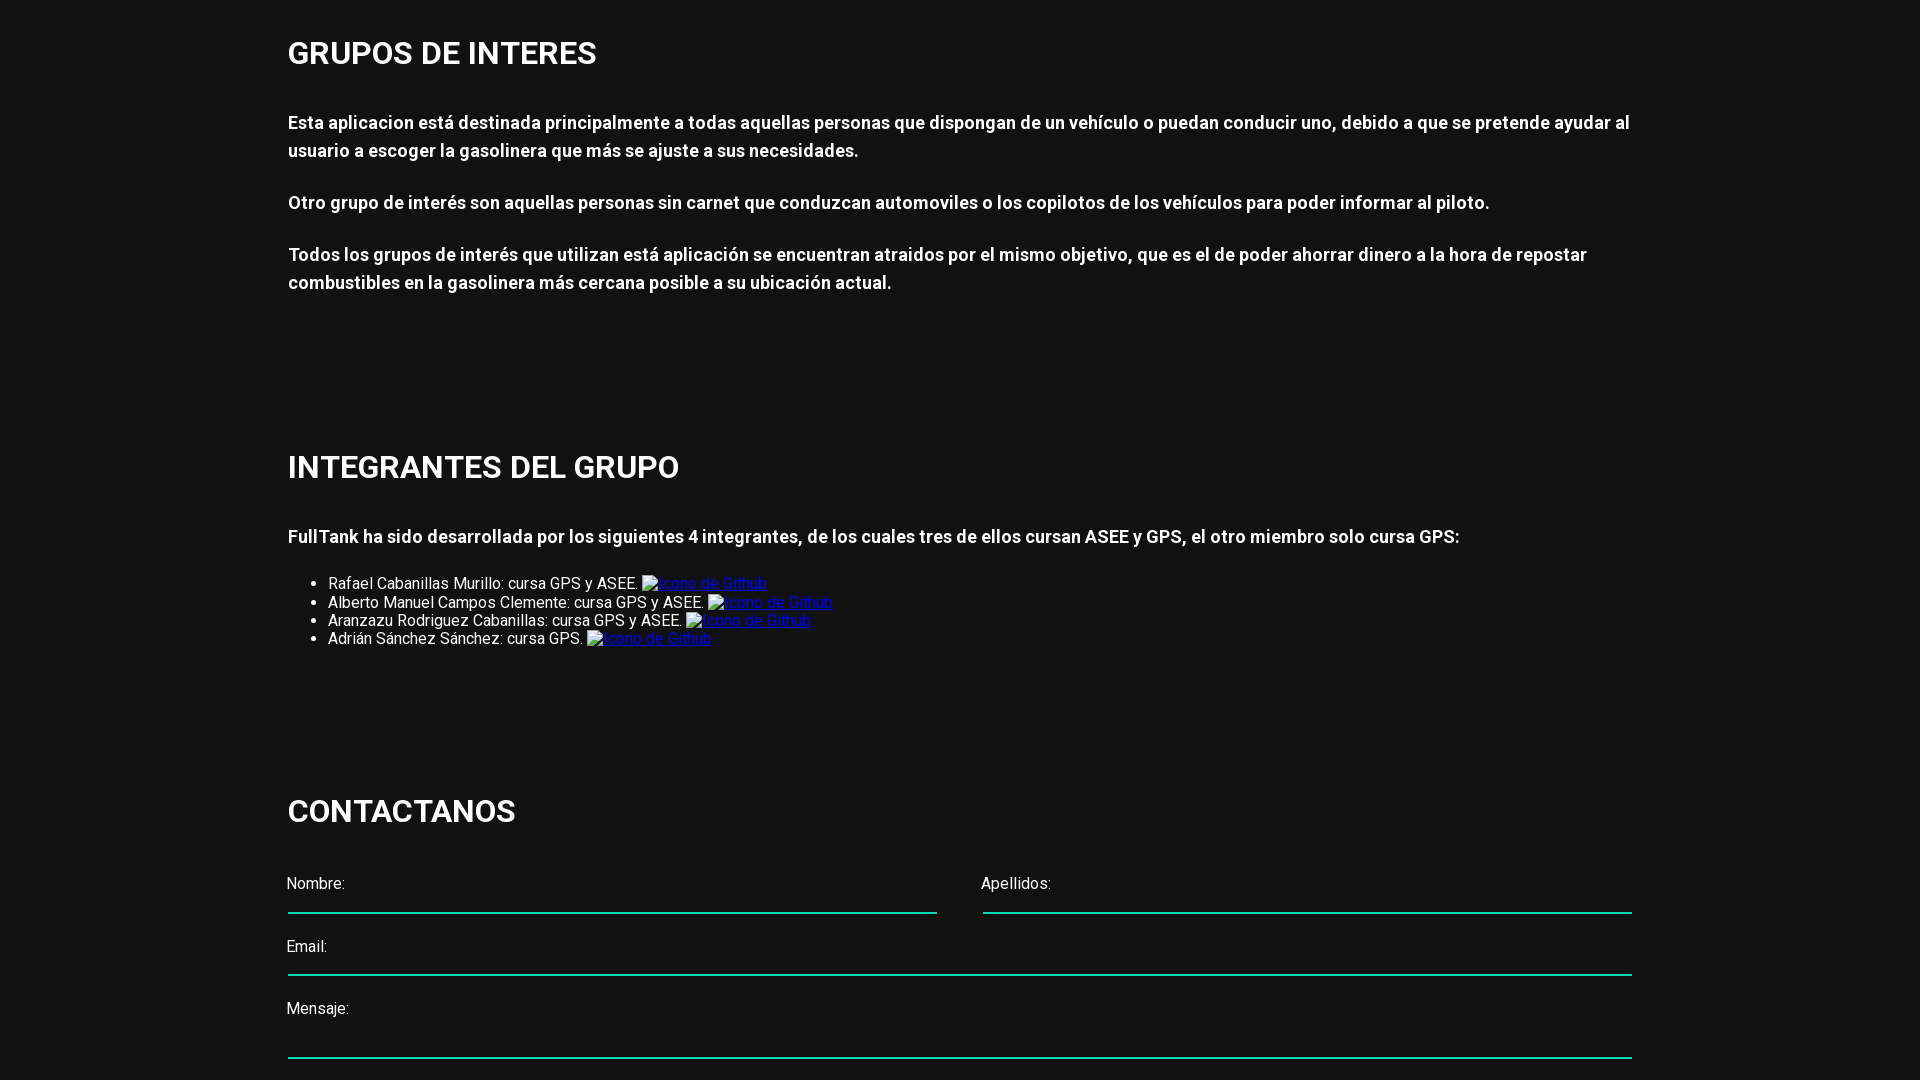

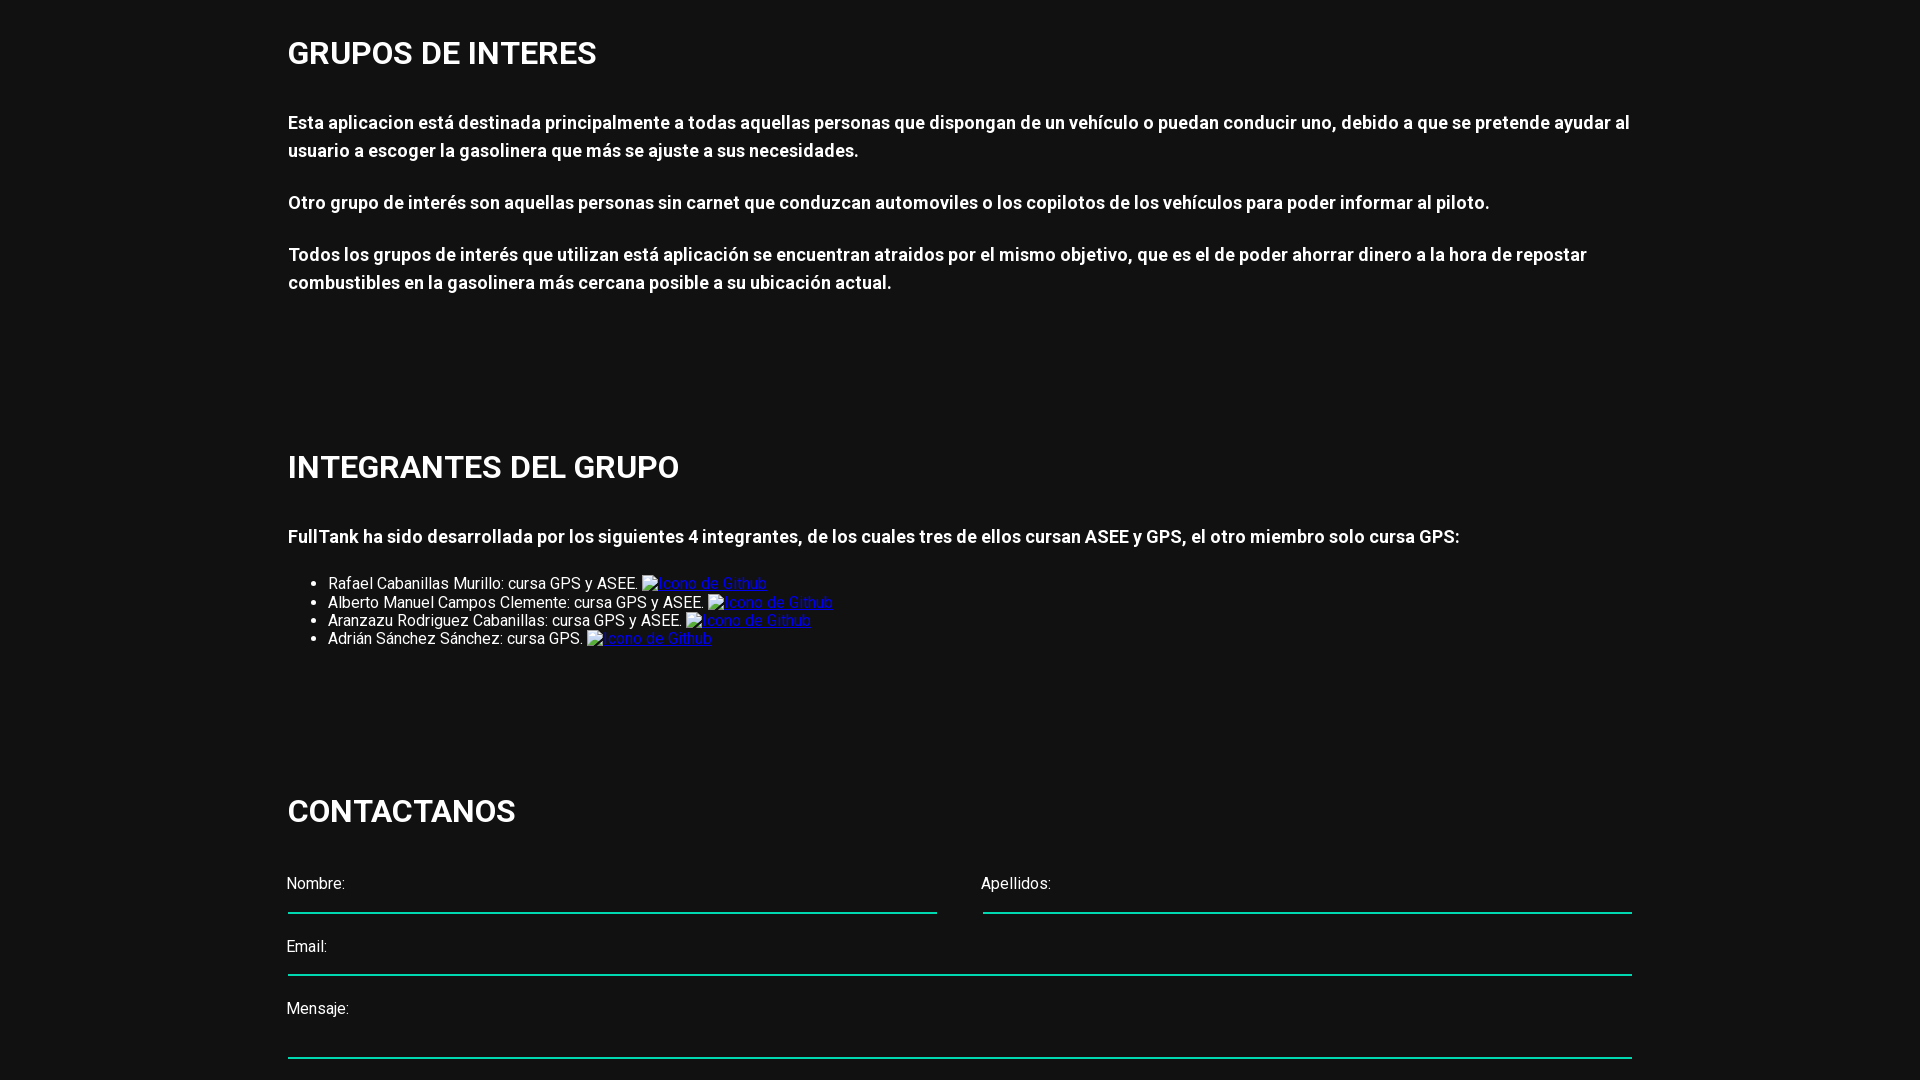